Tests dropdown menu selection by iterating through options and selecting all countries that start with the letter "B"

Starting URL: https://www.globalsqa.com/demo-site/select-dropdown-menu/

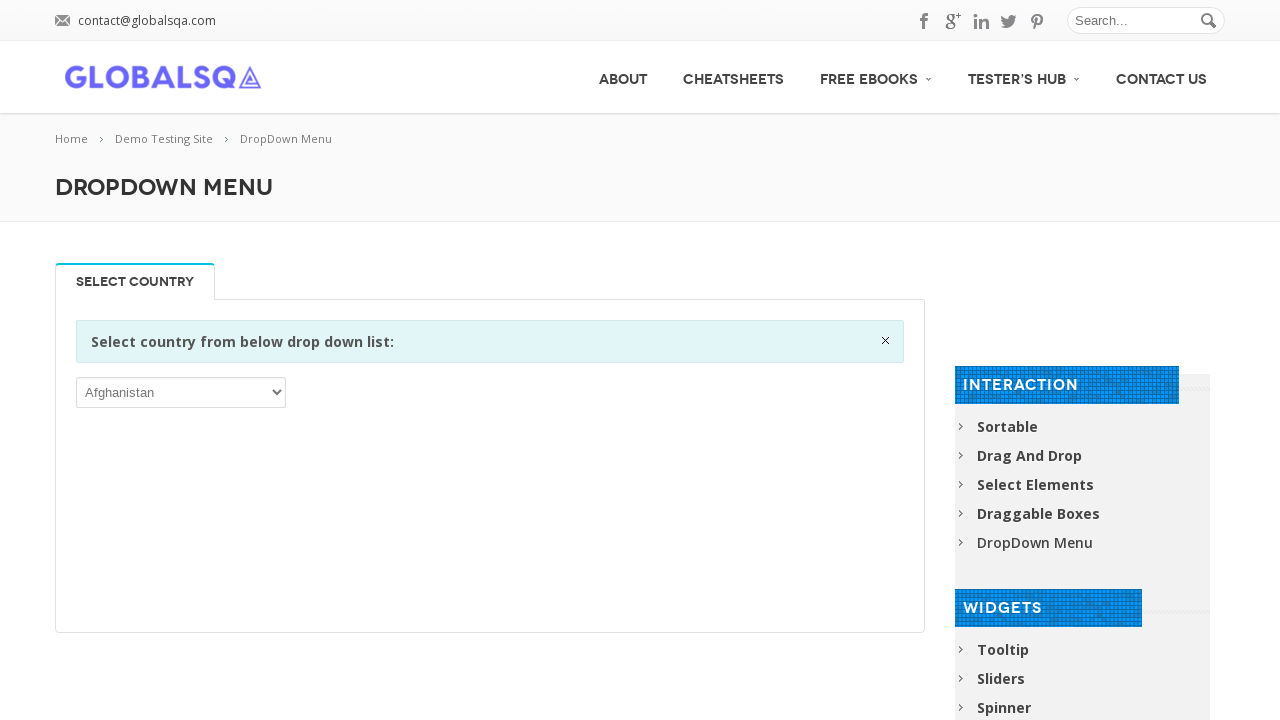

Navigated to Global QA dropdown menu demo page
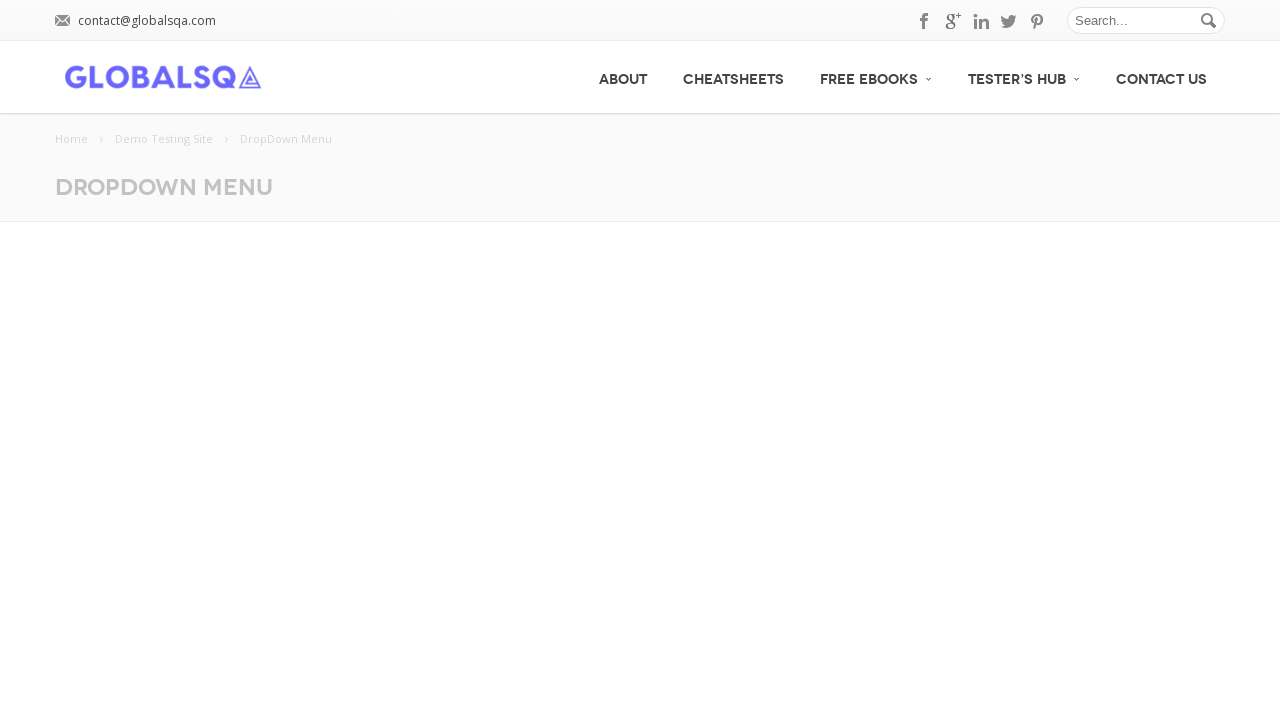

Located dropdown element
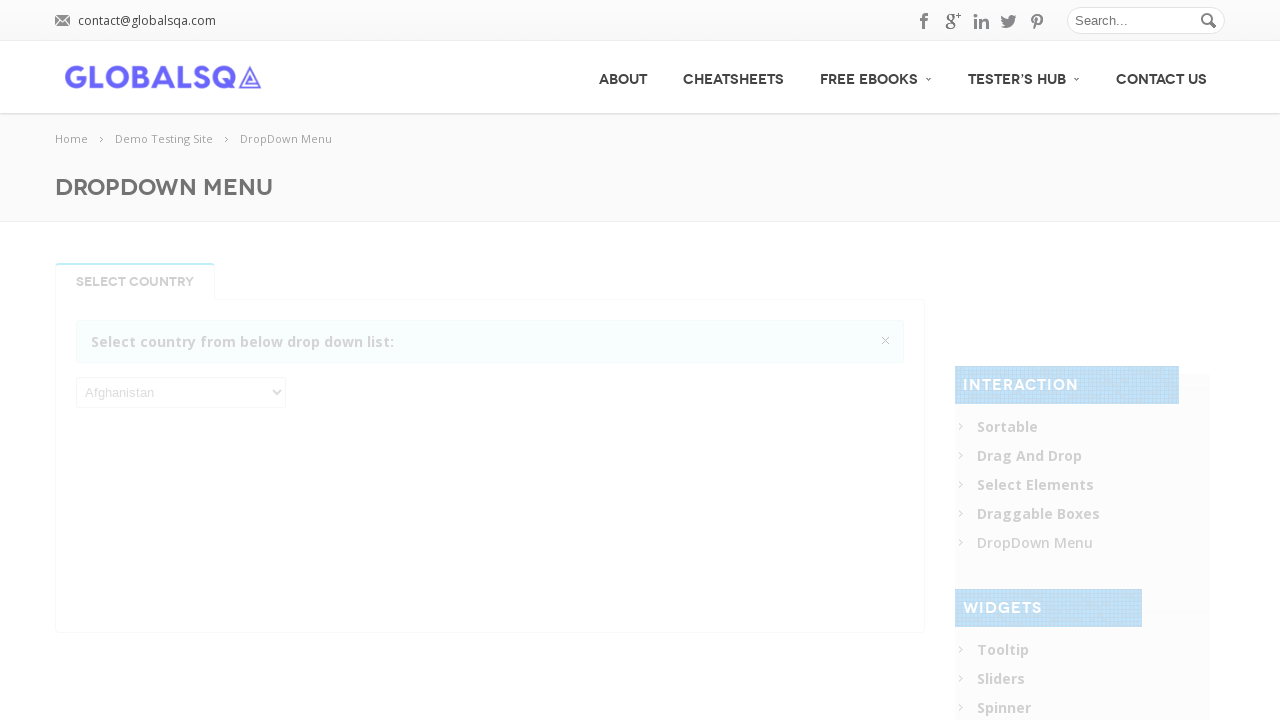

Retrieved all dropdown options
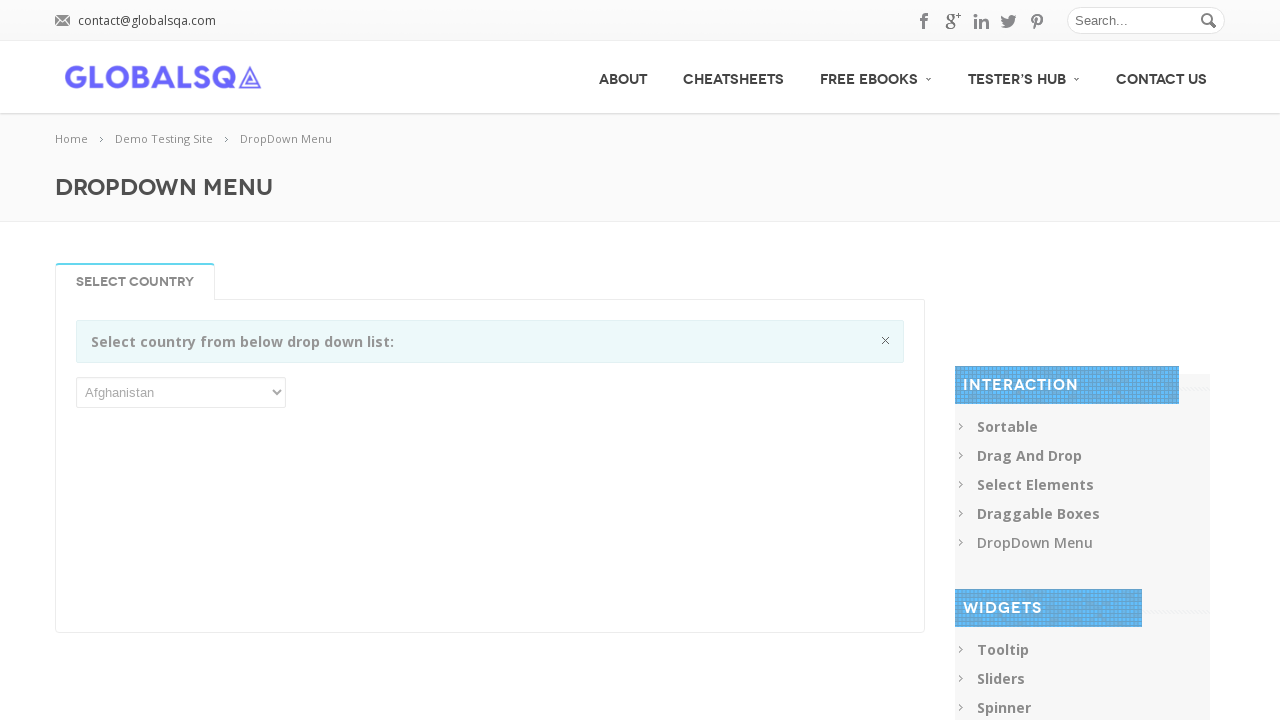

Selected dropdown option 'Bahamas' on select >> nth=0
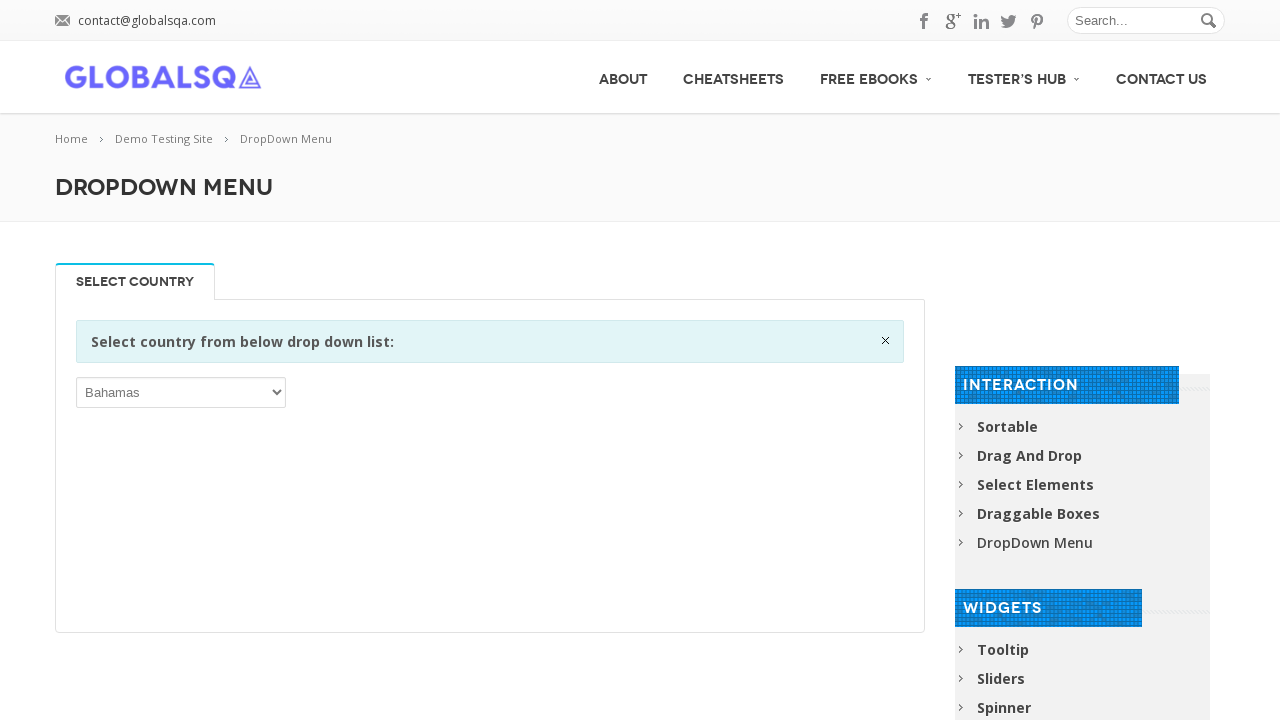

Waited 1 second after selecting 'Bahamas'
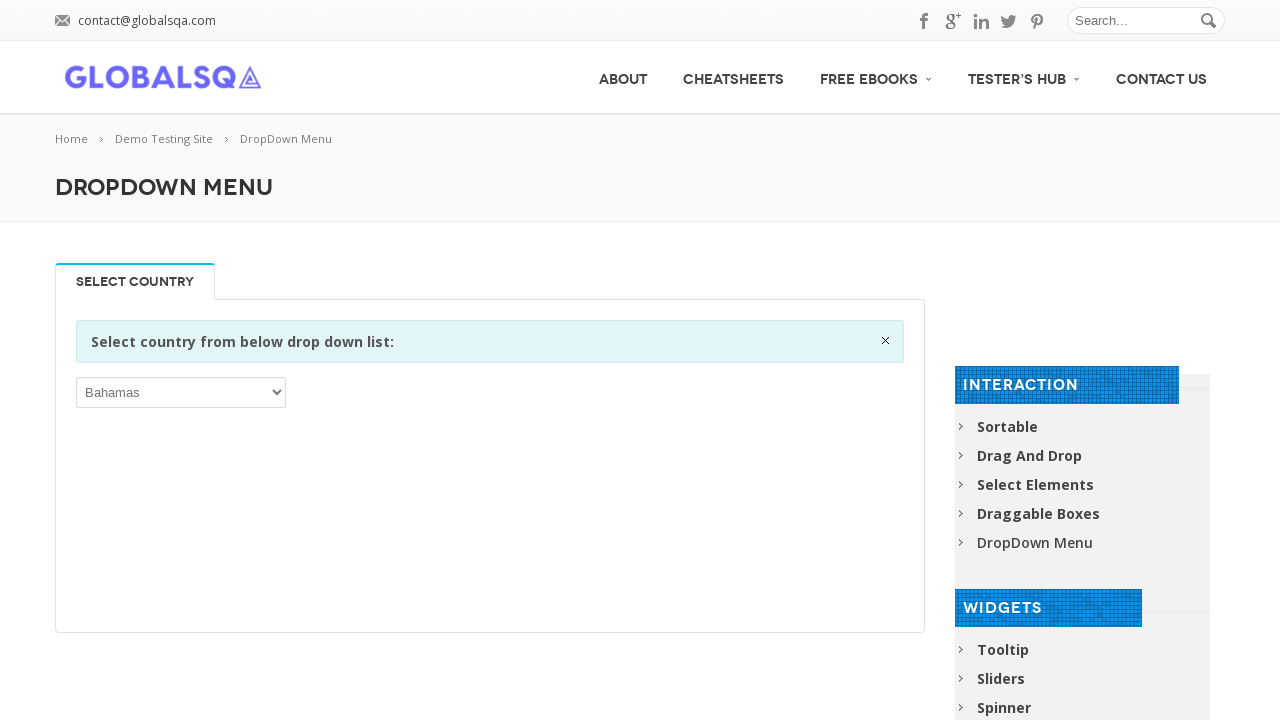

Selected dropdown option 'Bahrain' on select >> nth=0
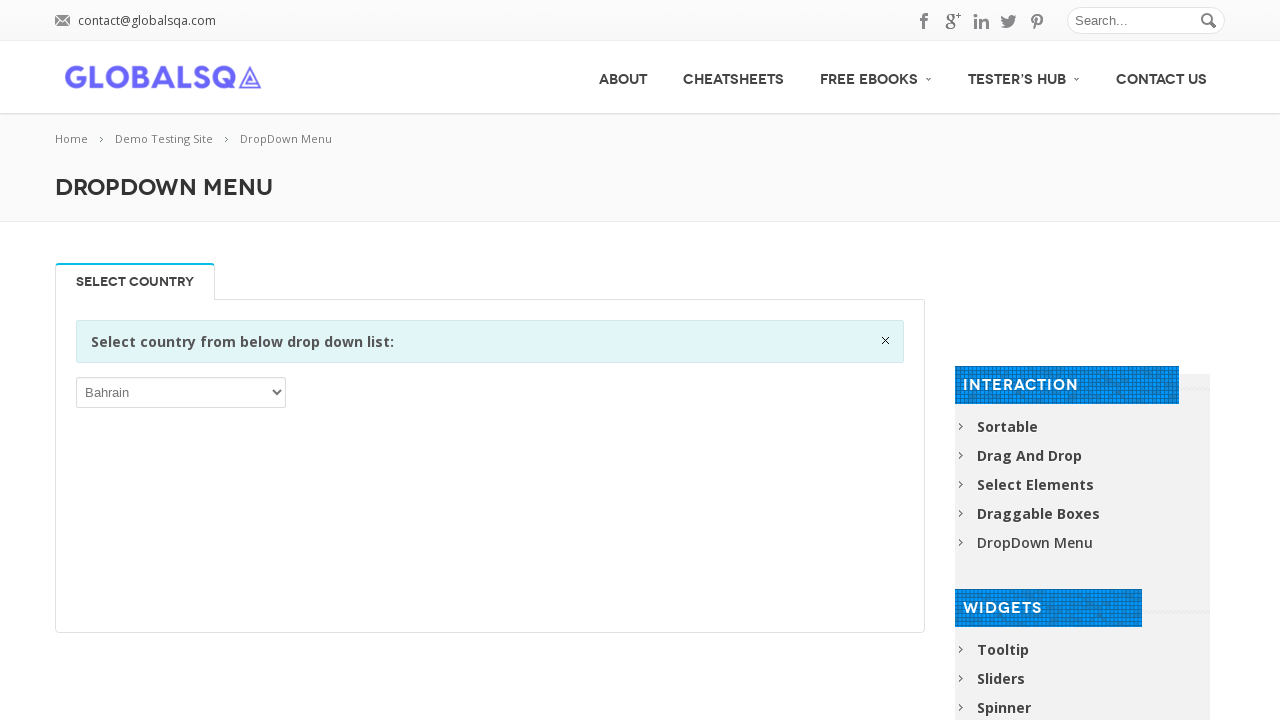

Waited 1 second after selecting 'Bahrain'
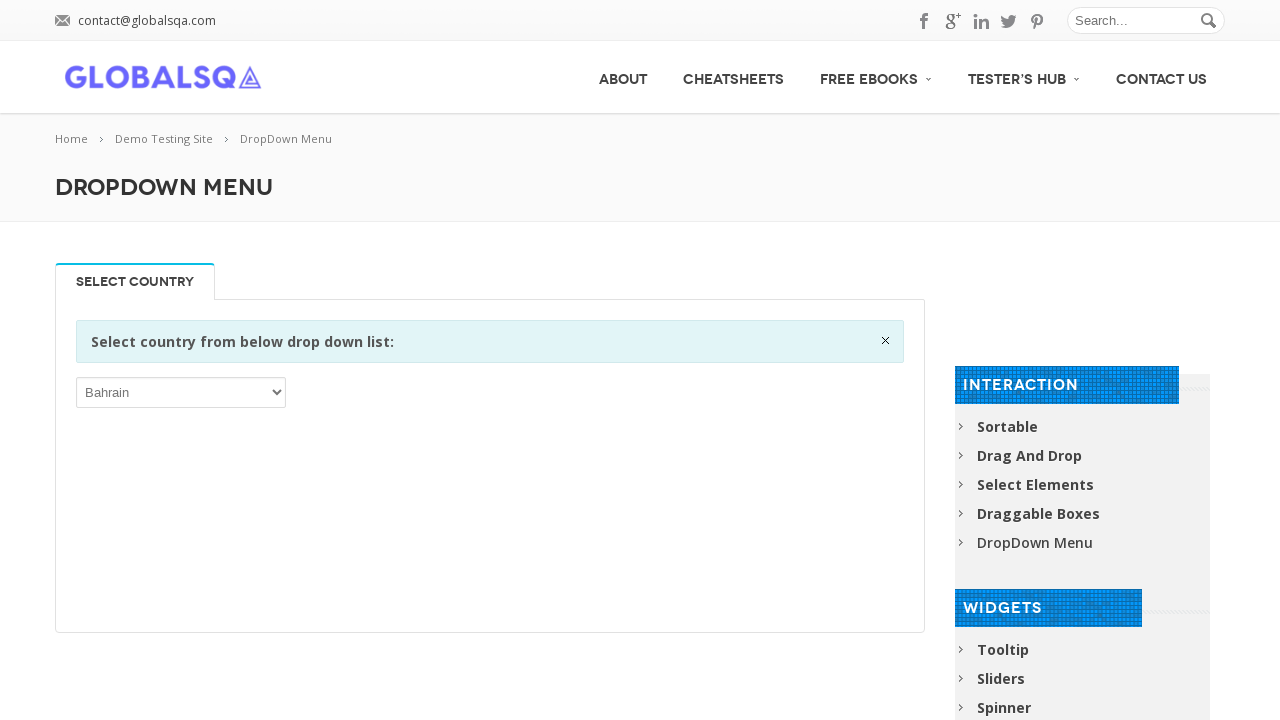

Selected dropdown option 'Bangladesh' on select >> nth=0
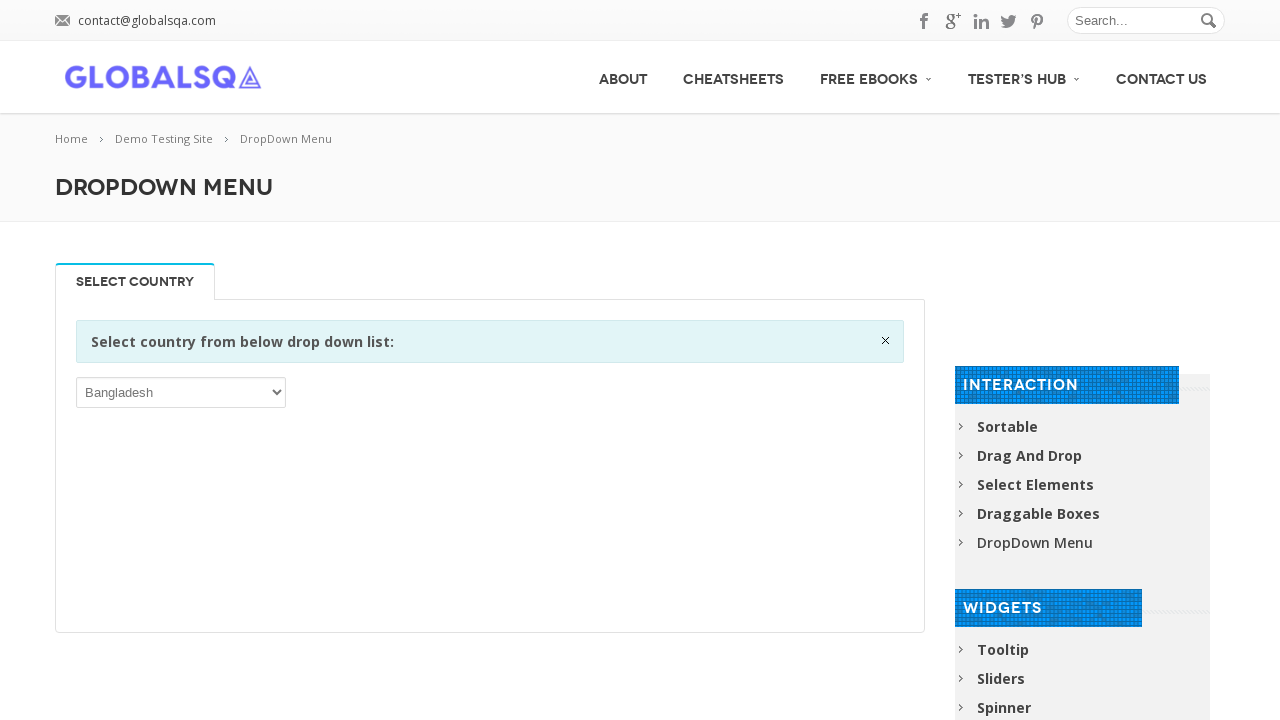

Waited 1 second after selecting 'Bangladesh'
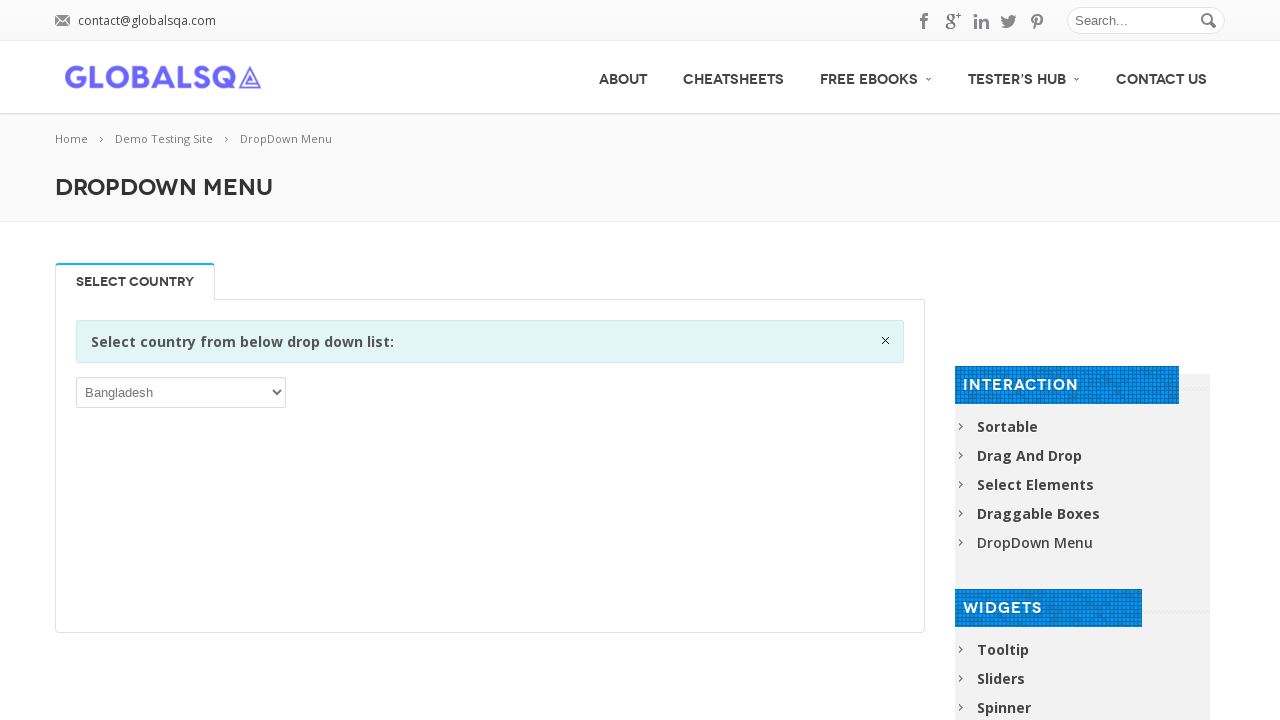

Selected dropdown option 'Barbados' on select >> nth=0
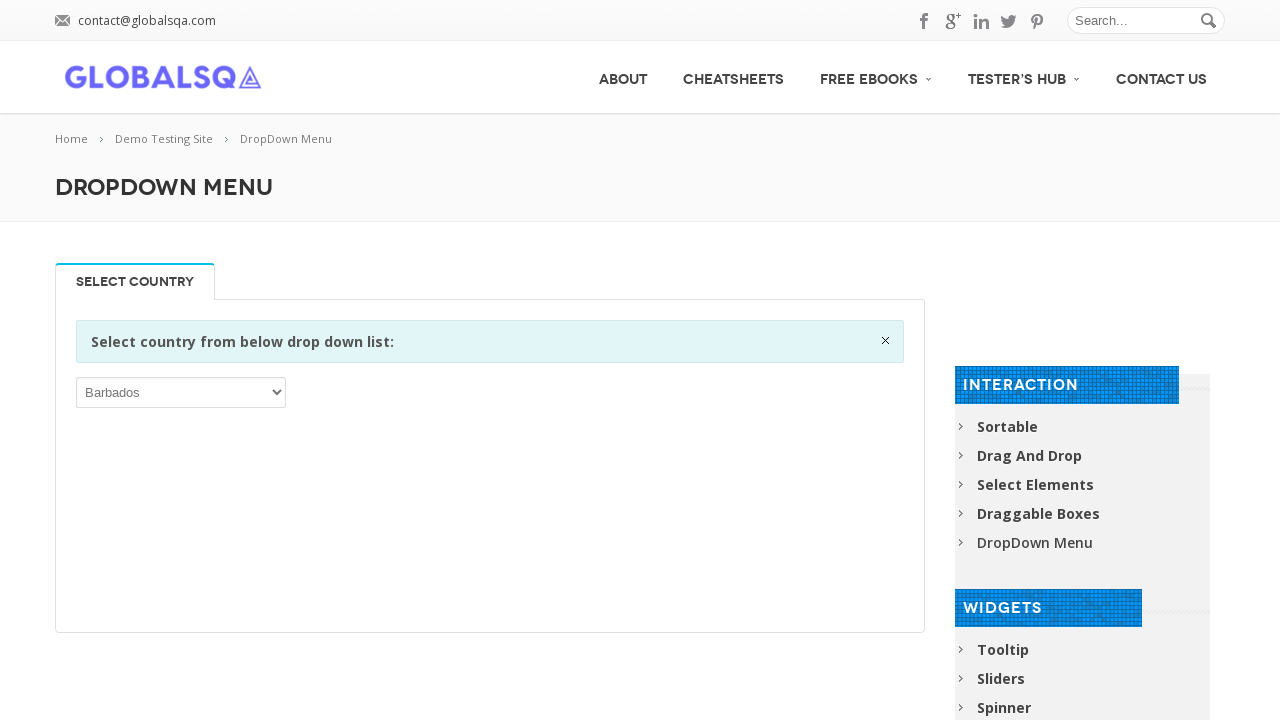

Waited 1 second after selecting 'Barbados'
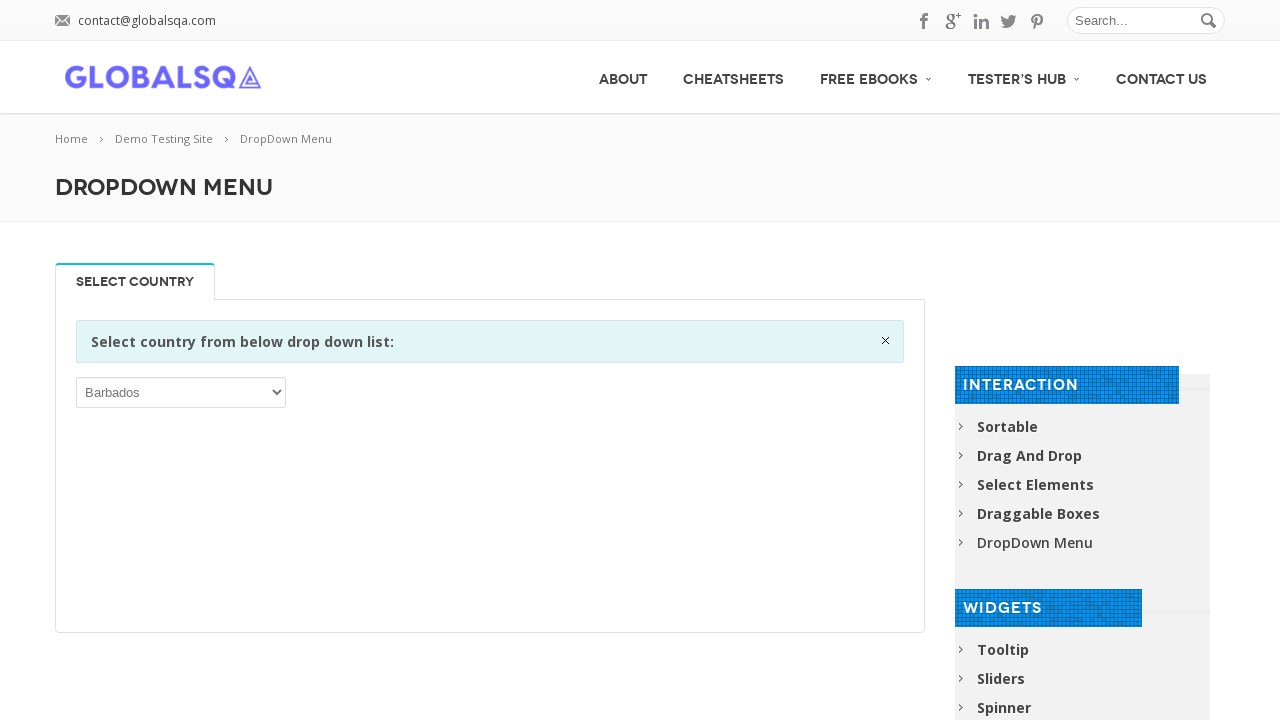

Selected dropdown option 'Belarus' on select >> nth=0
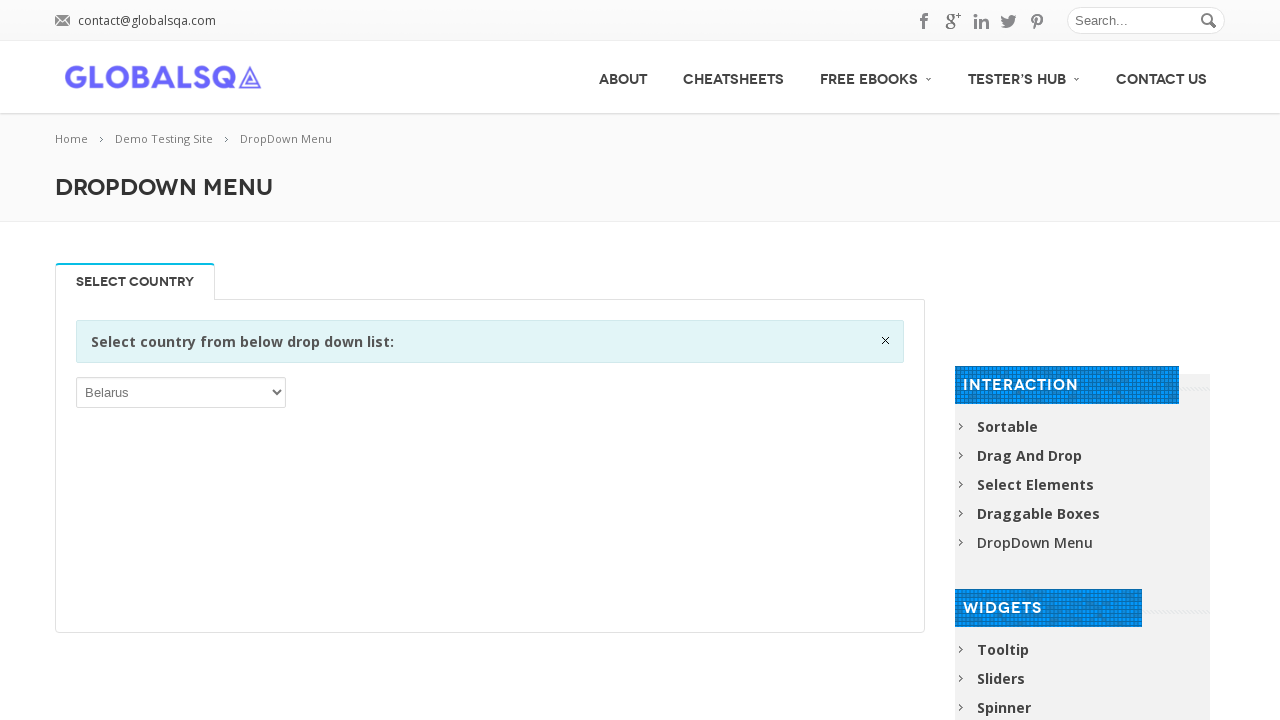

Waited 1 second after selecting 'Belarus'
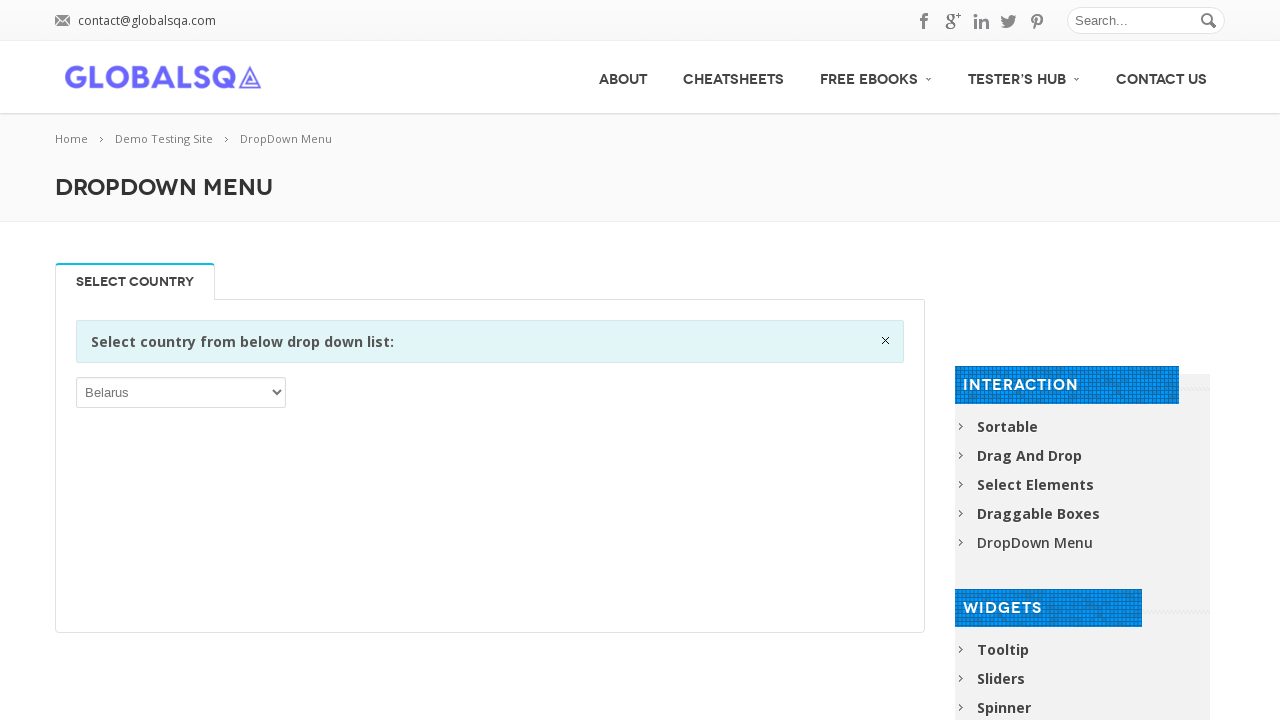

Selected dropdown option 'Belgium' on select >> nth=0
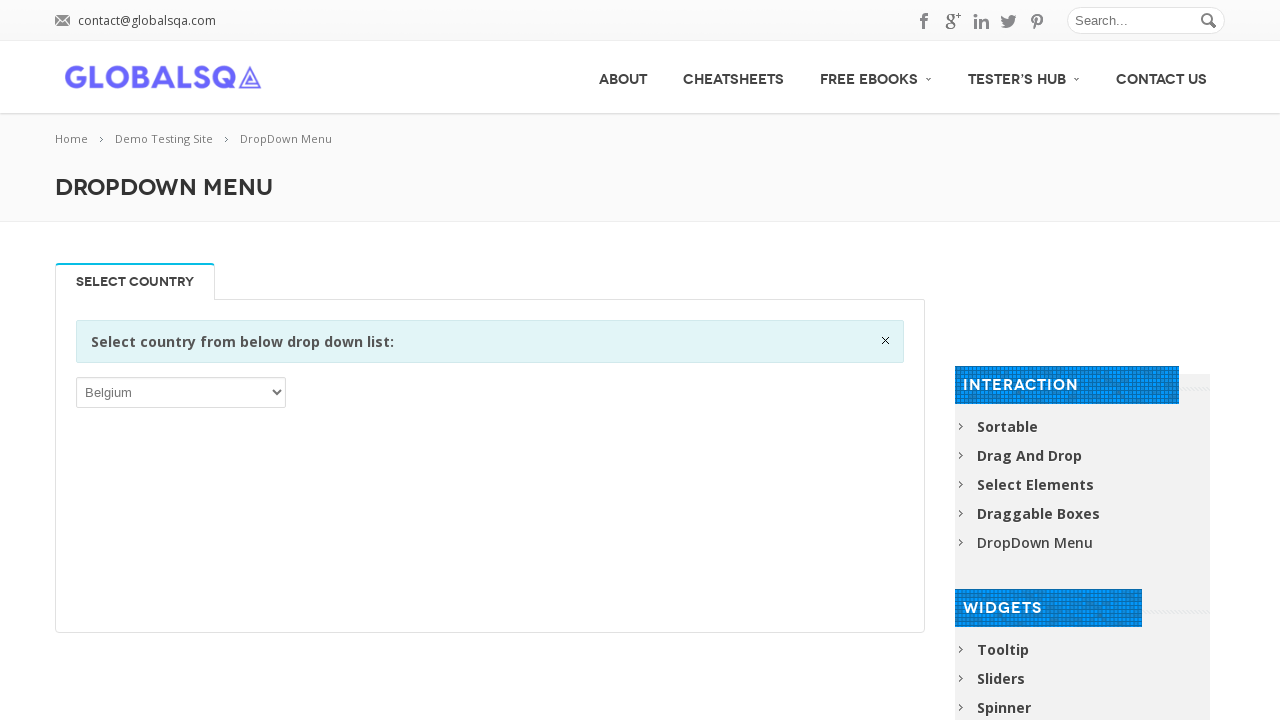

Waited 1 second after selecting 'Belgium'
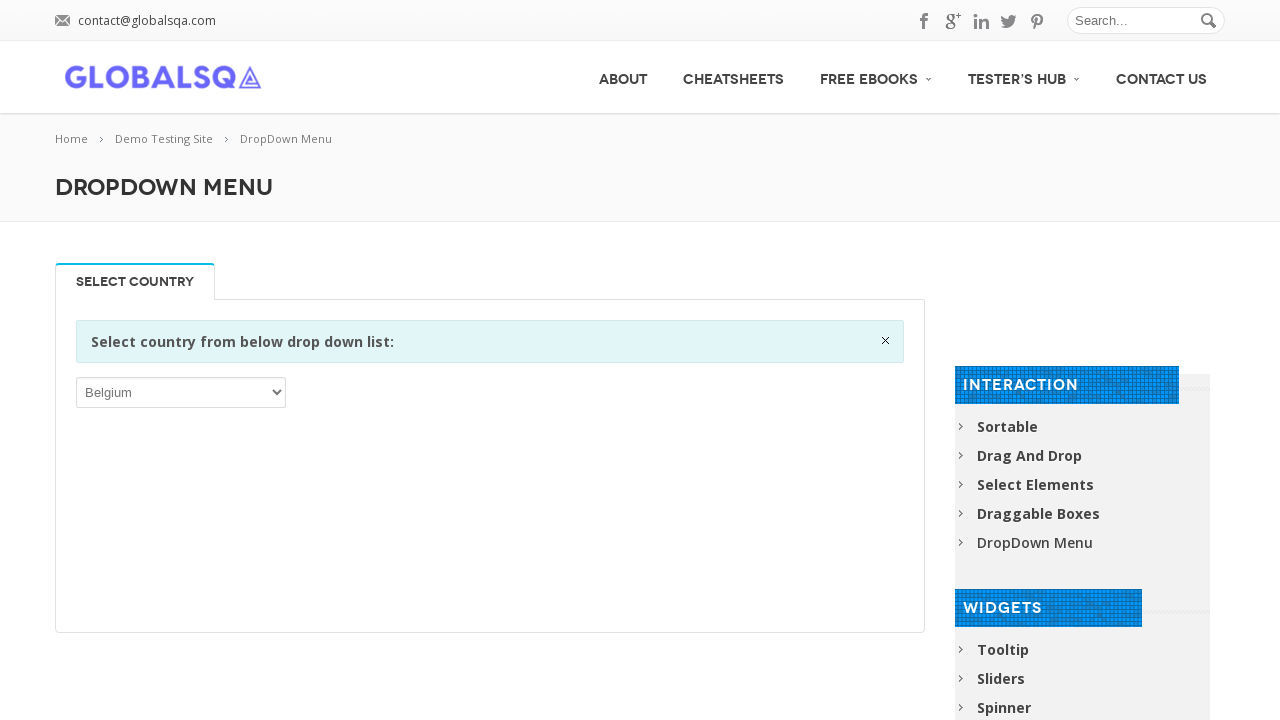

Selected dropdown option 'Belize' on select >> nth=0
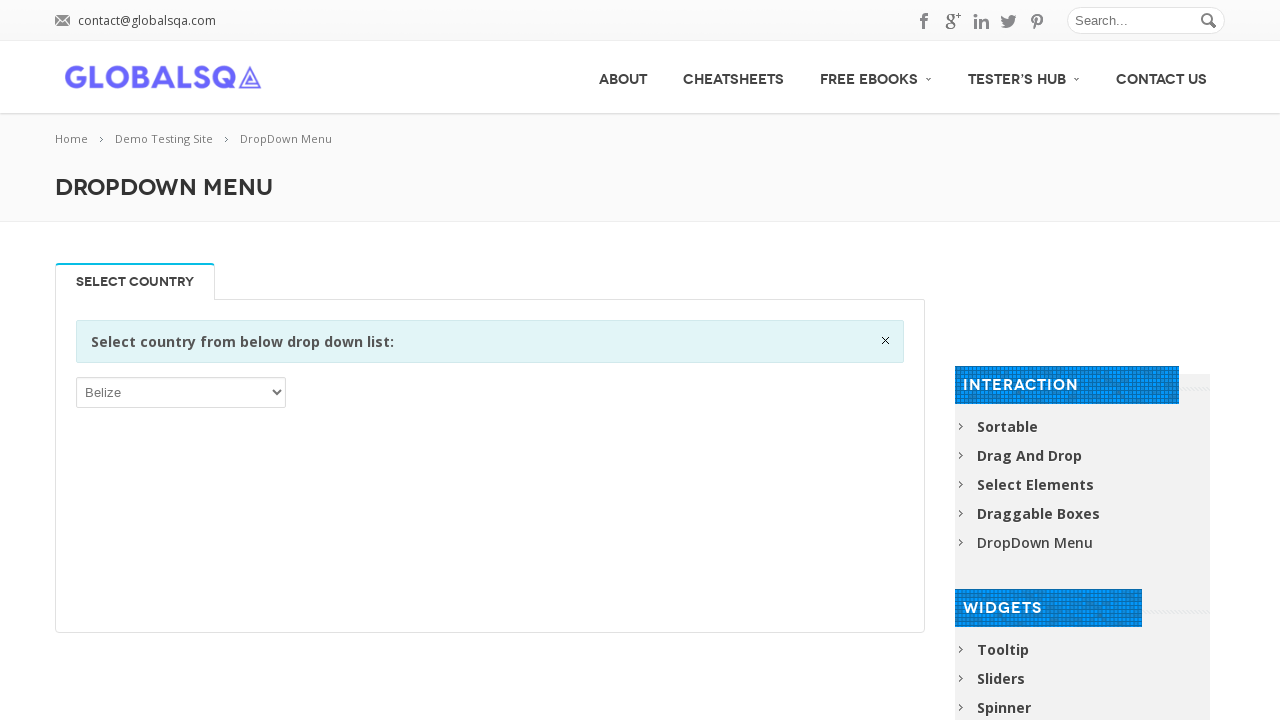

Waited 1 second after selecting 'Belize'
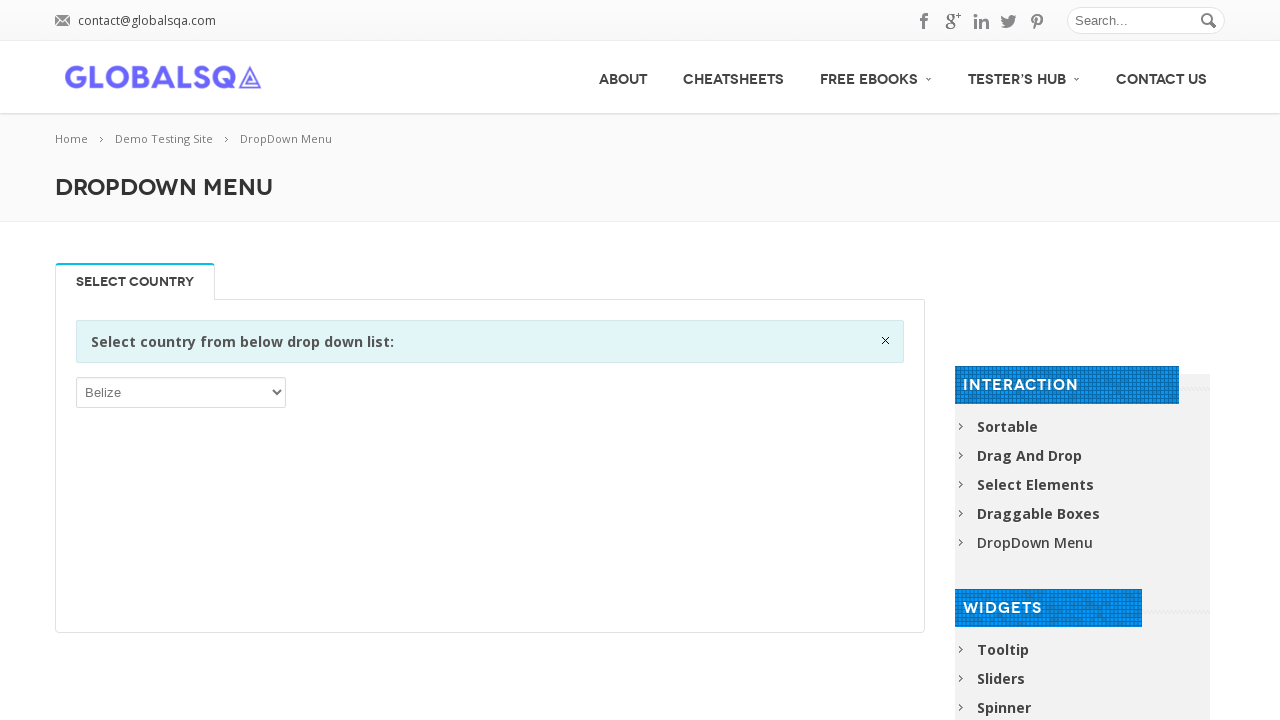

Selected dropdown option 'Benin' on select >> nth=0
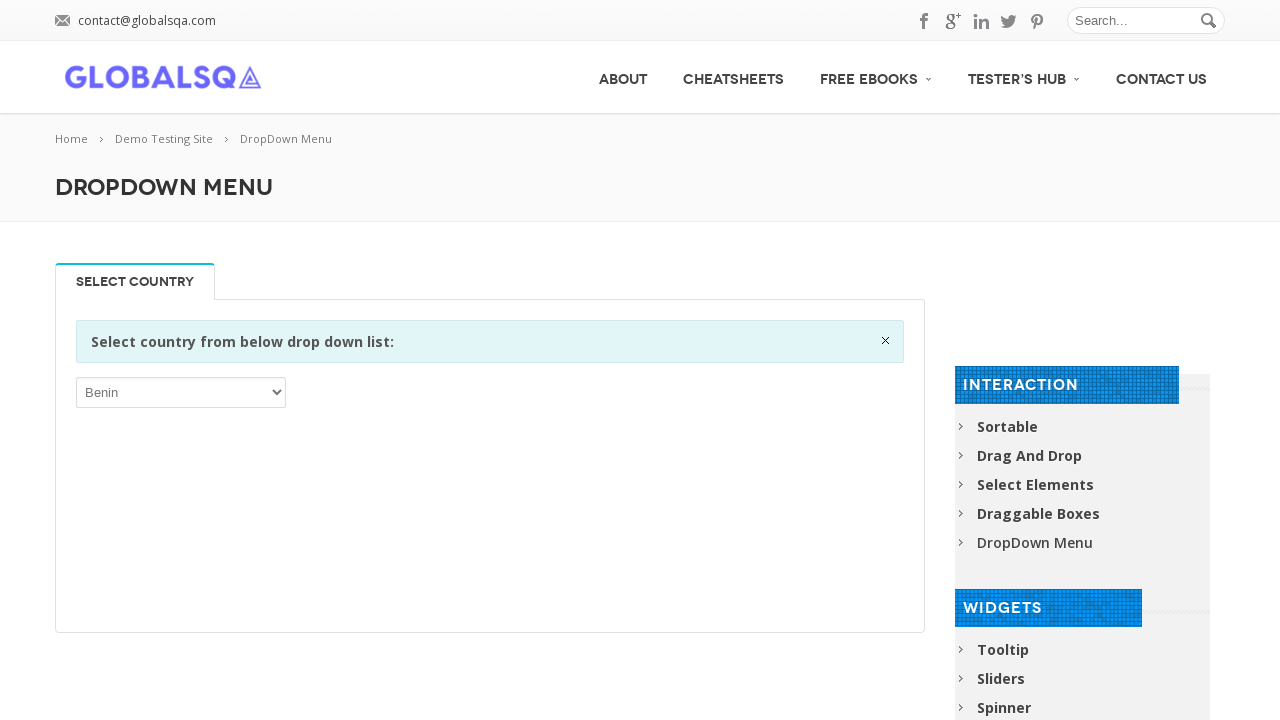

Waited 1 second after selecting 'Benin'
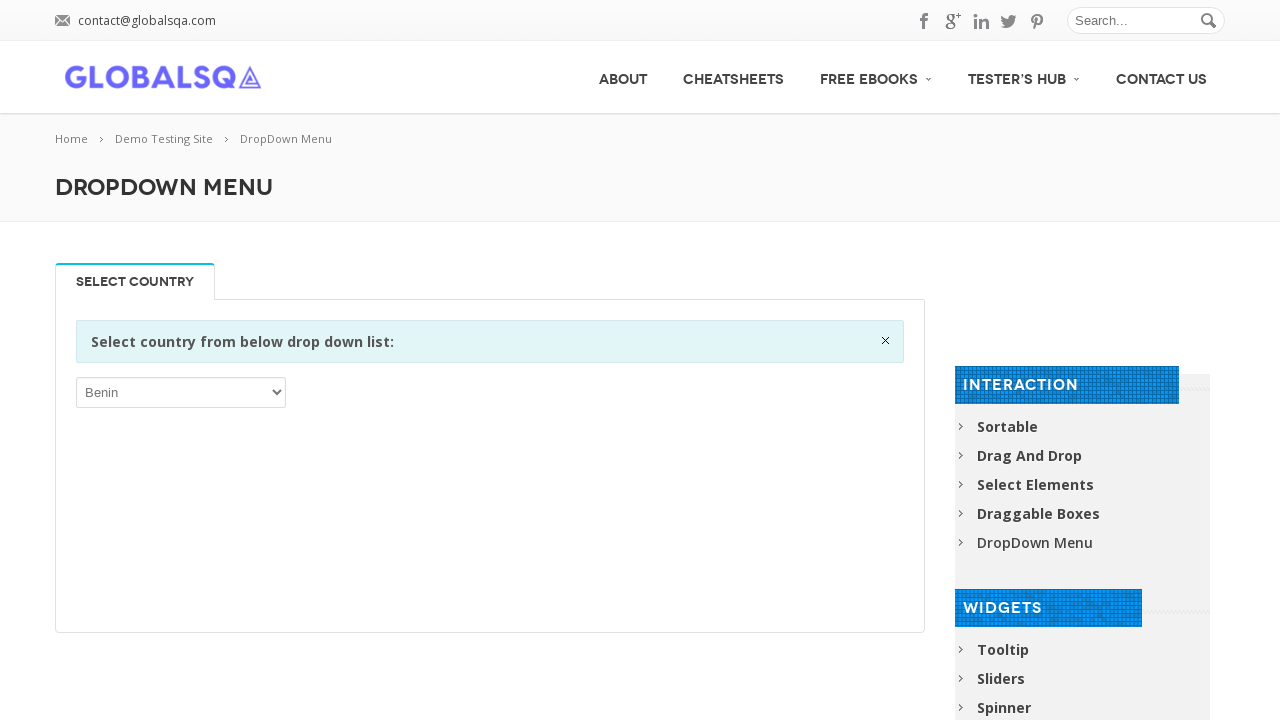

Selected dropdown option 'Bermuda' on select >> nth=0
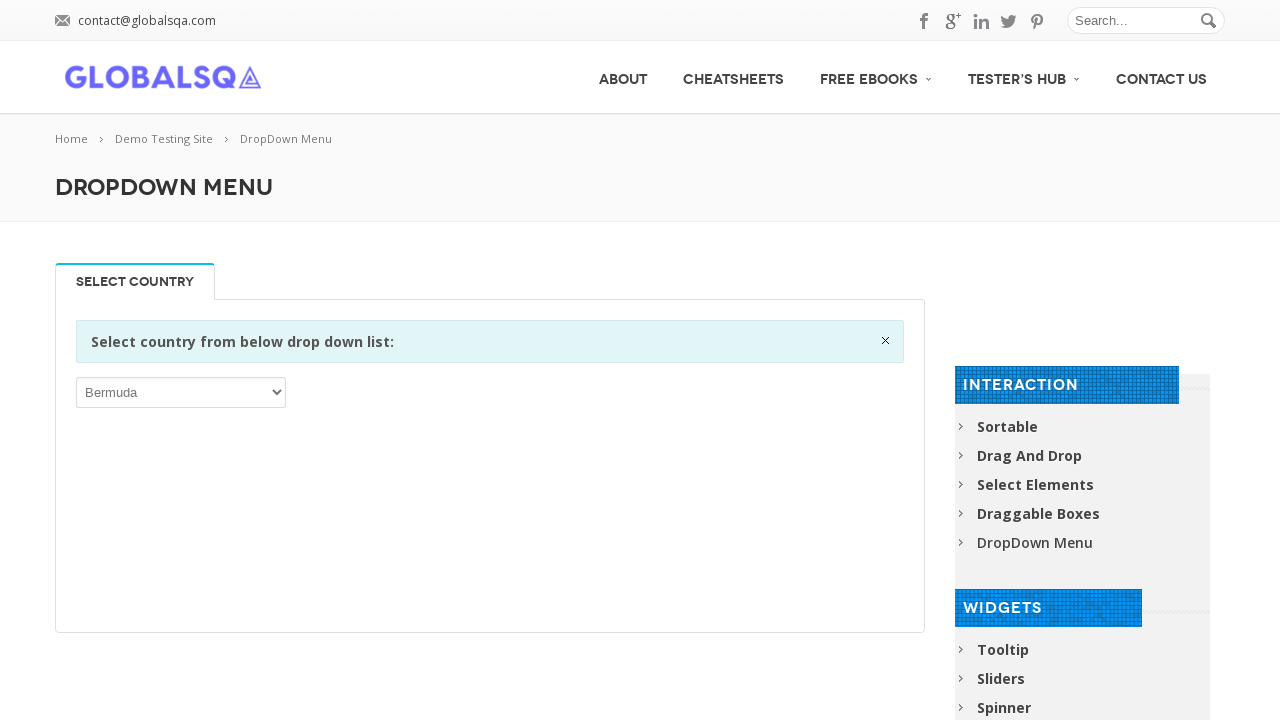

Waited 1 second after selecting 'Bermuda'
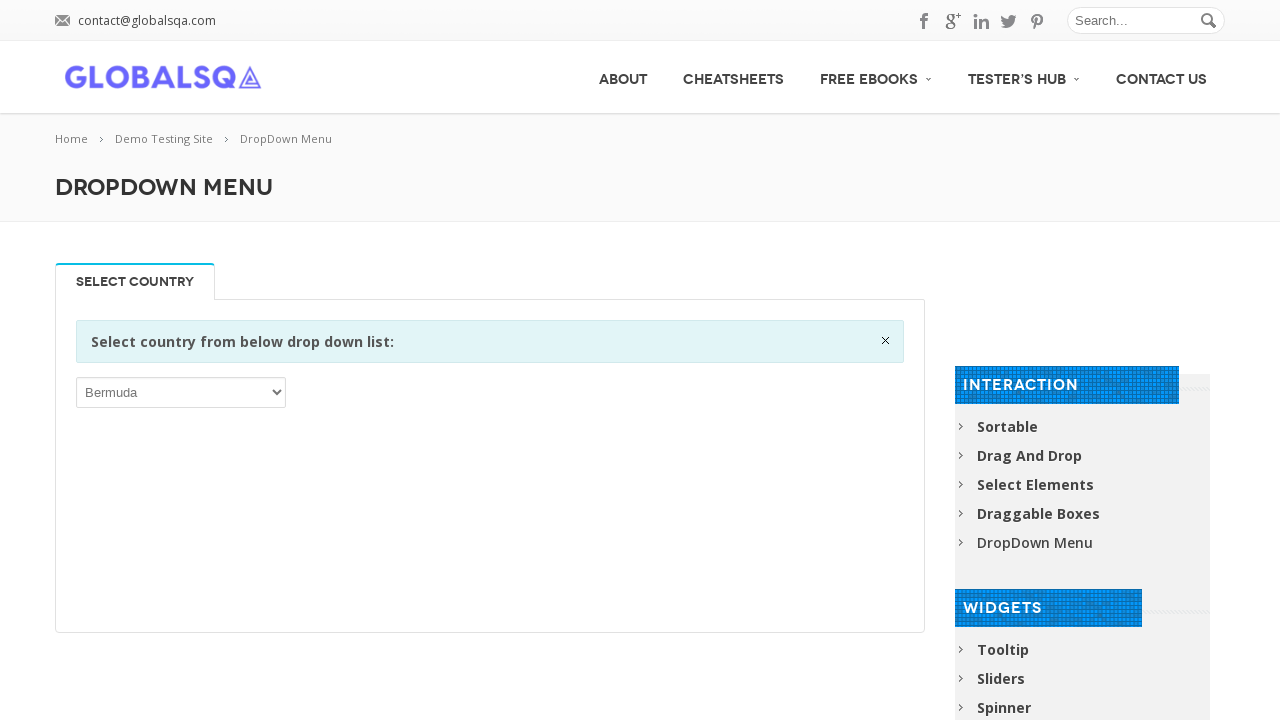

Selected dropdown option 'Bhutan' on select >> nth=0
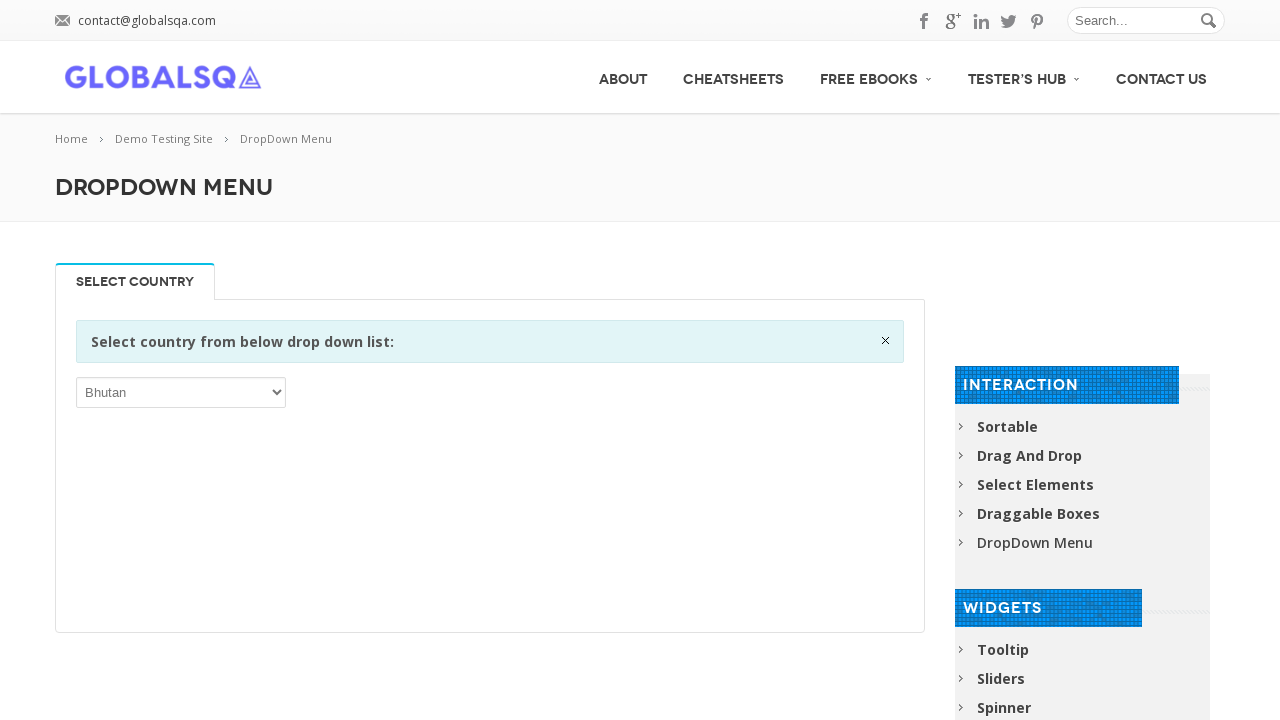

Waited 1 second after selecting 'Bhutan'
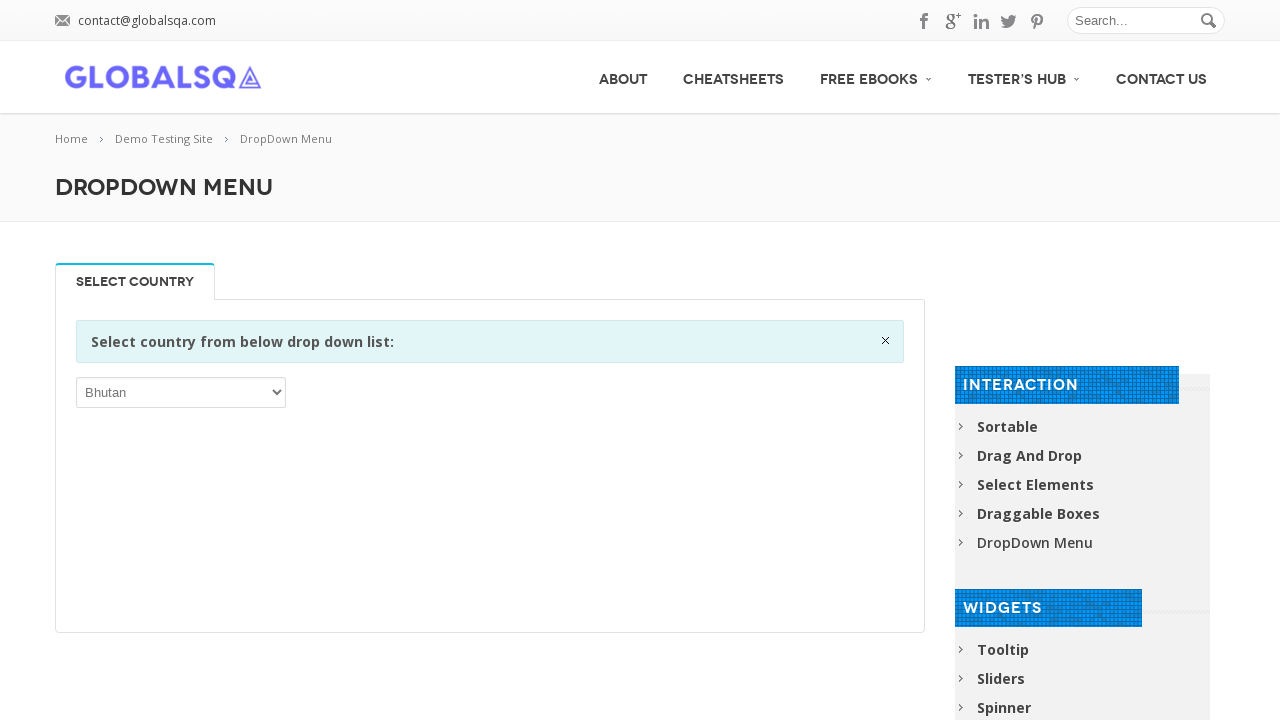

Selected dropdown option 'Bolivia, Plurinational State of' on select >> nth=0
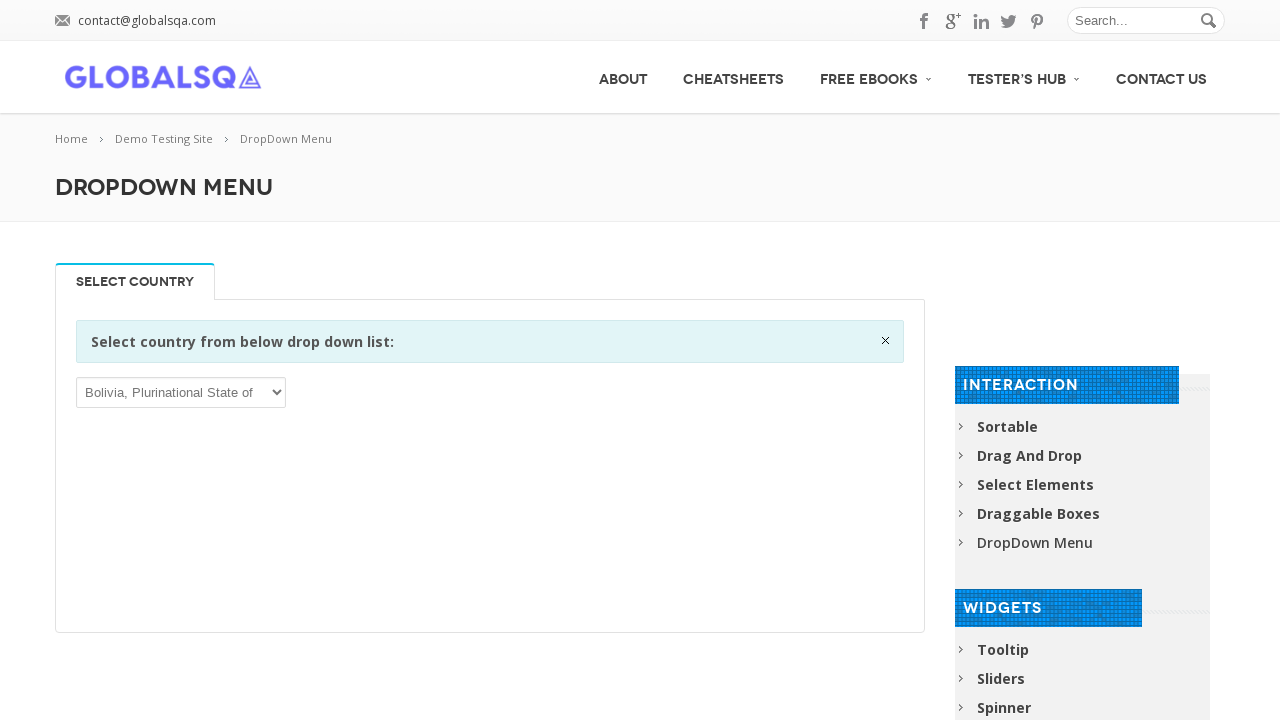

Waited 1 second after selecting 'Bolivia, Plurinational State of'
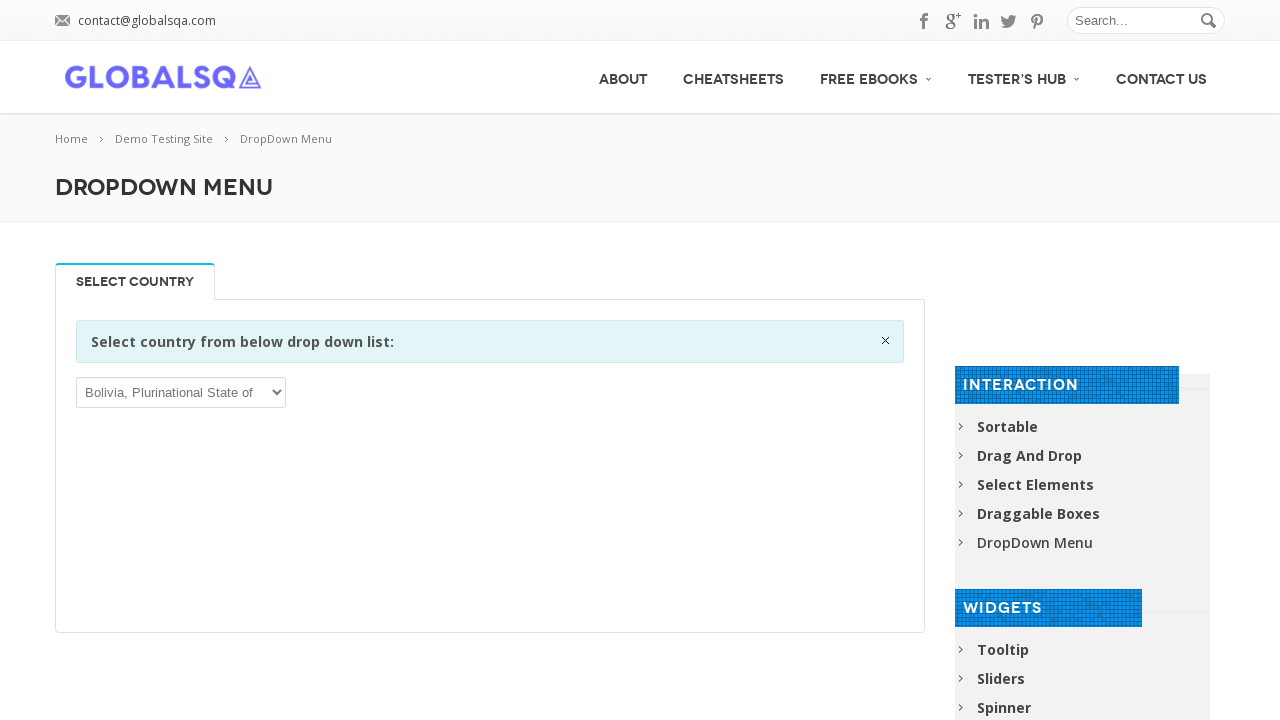

Selected dropdown option 'Bonaire, Sint Eustatius and Saba' on select >> nth=0
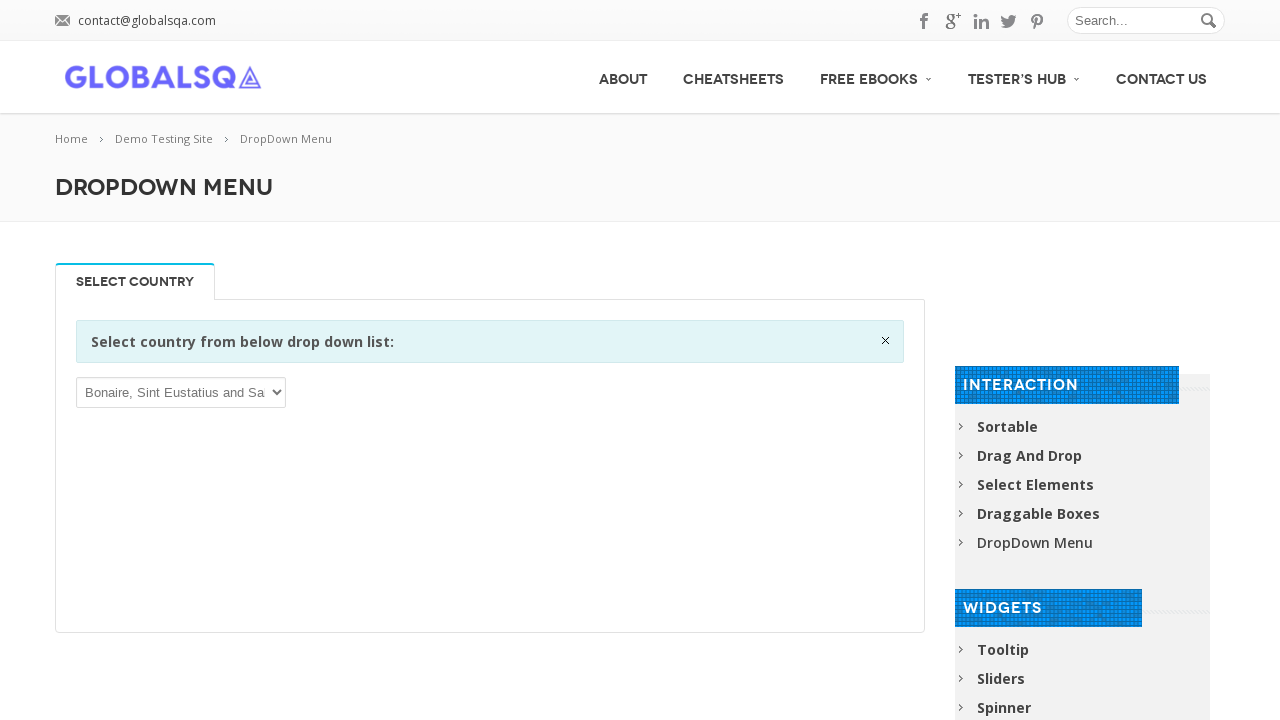

Waited 1 second after selecting 'Bonaire, Sint Eustatius and Saba'
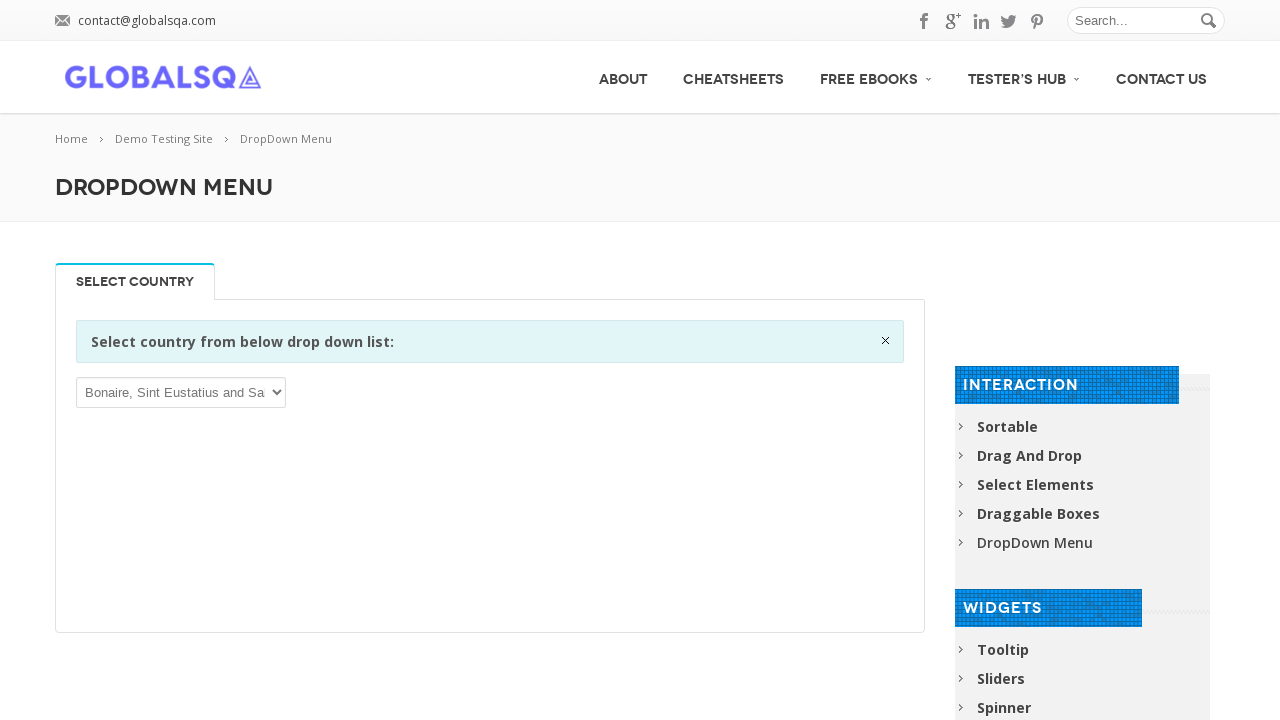

Selected dropdown option 'Bosnia and Herzegovina' on select >> nth=0
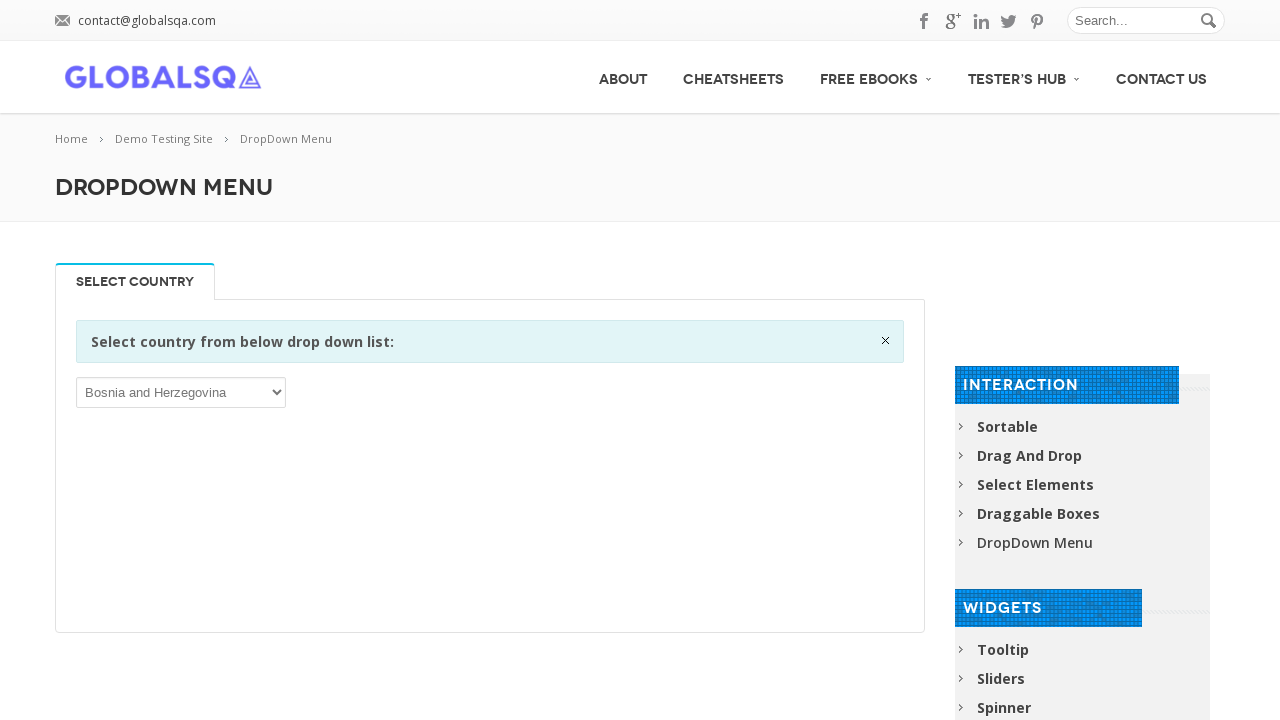

Waited 1 second after selecting 'Bosnia and Herzegovina'
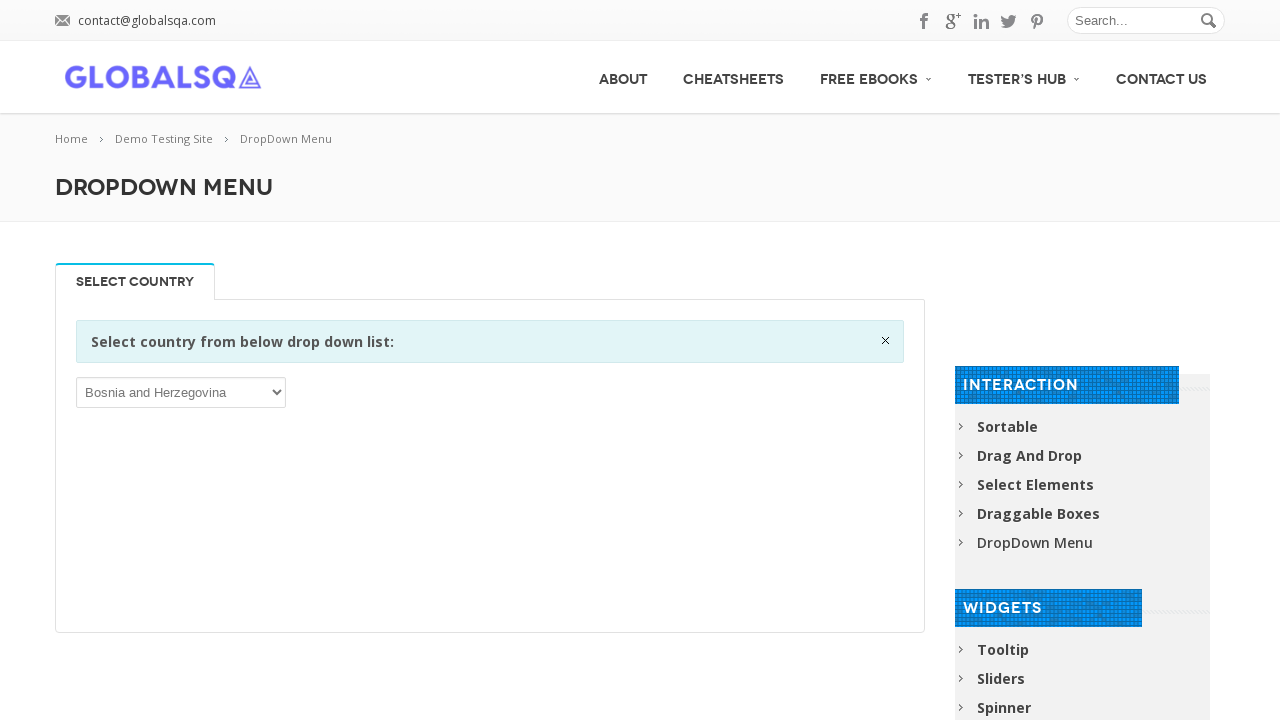

Selected dropdown option 'Botswana' on select >> nth=0
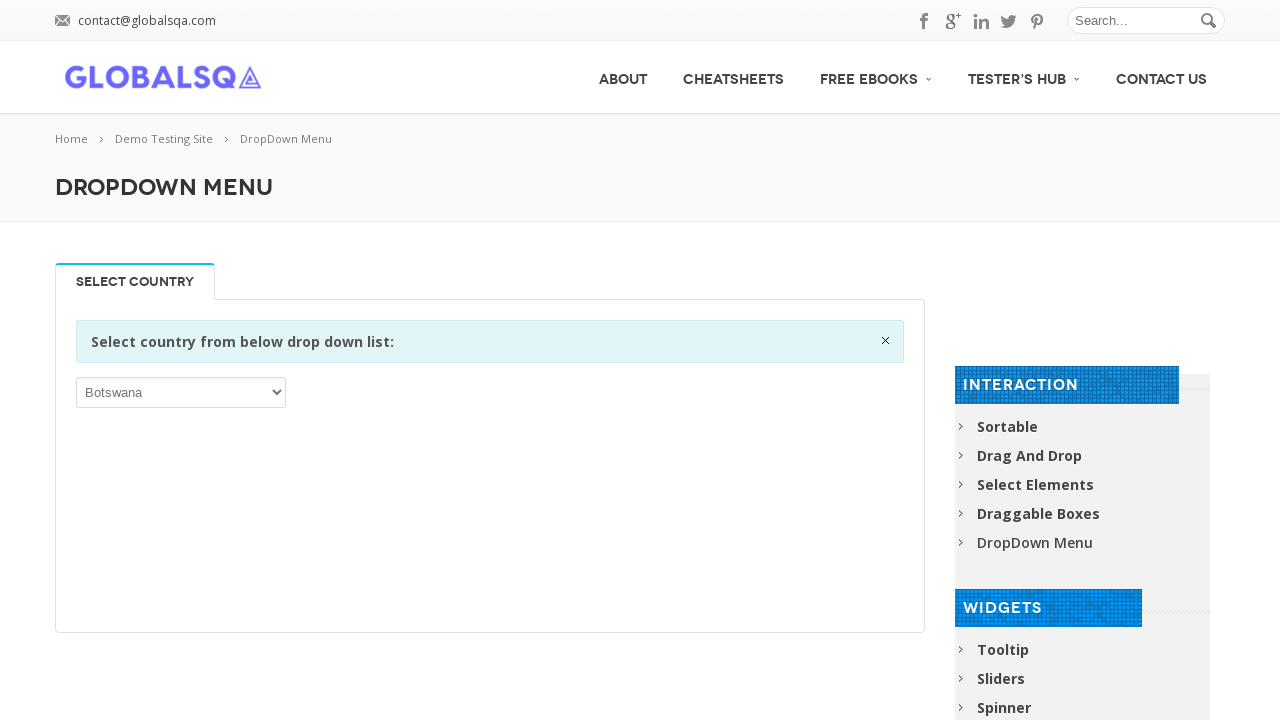

Waited 1 second after selecting 'Botswana'
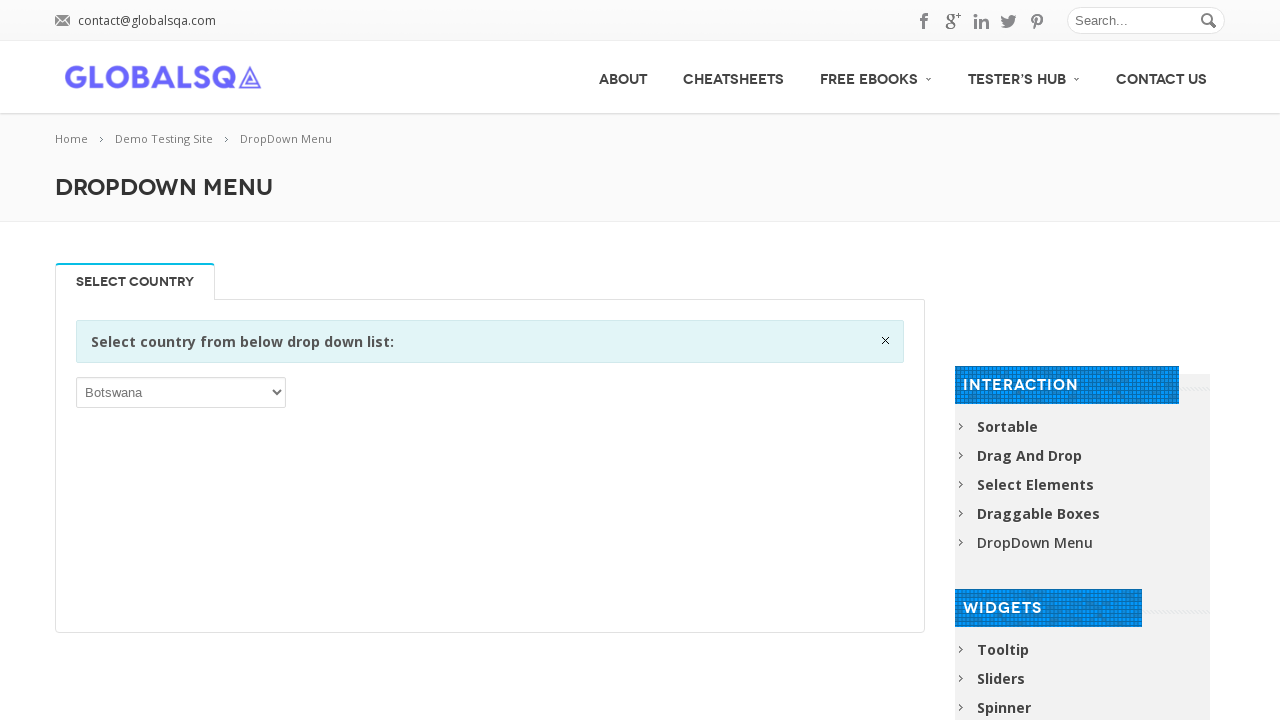

Selected dropdown option 'Bouvet Island' on select >> nth=0
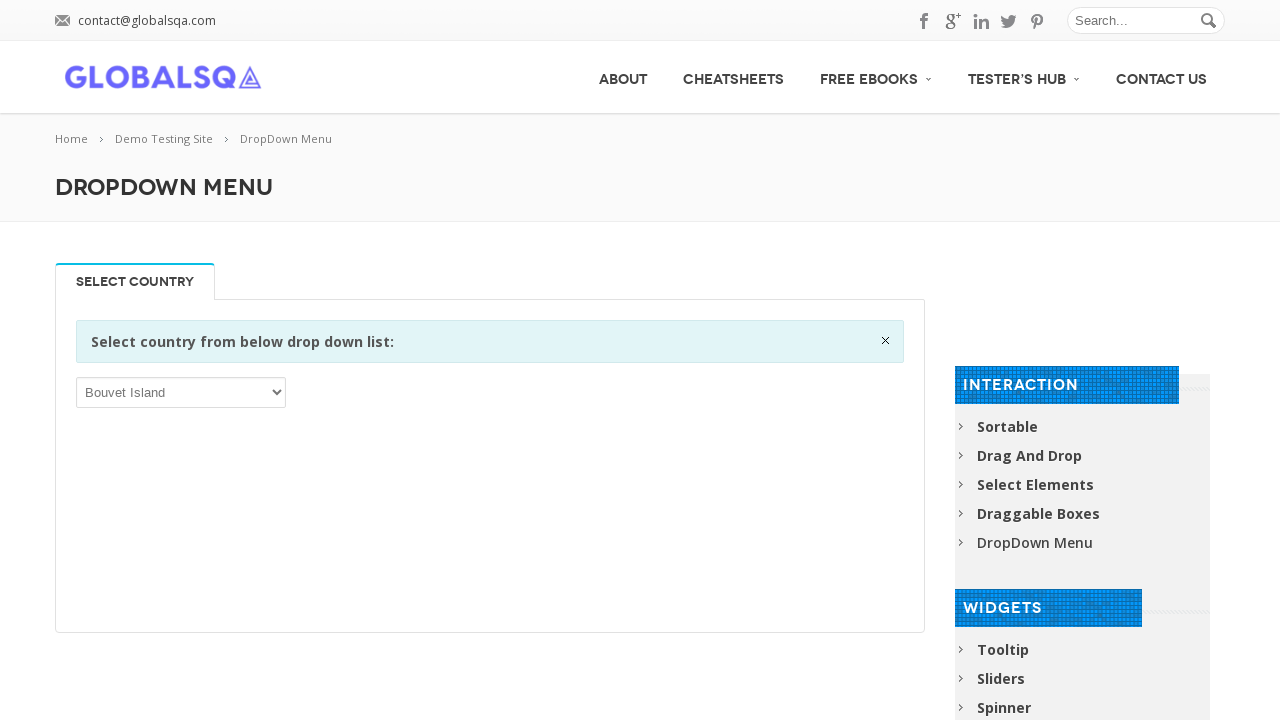

Waited 1 second after selecting 'Bouvet Island'
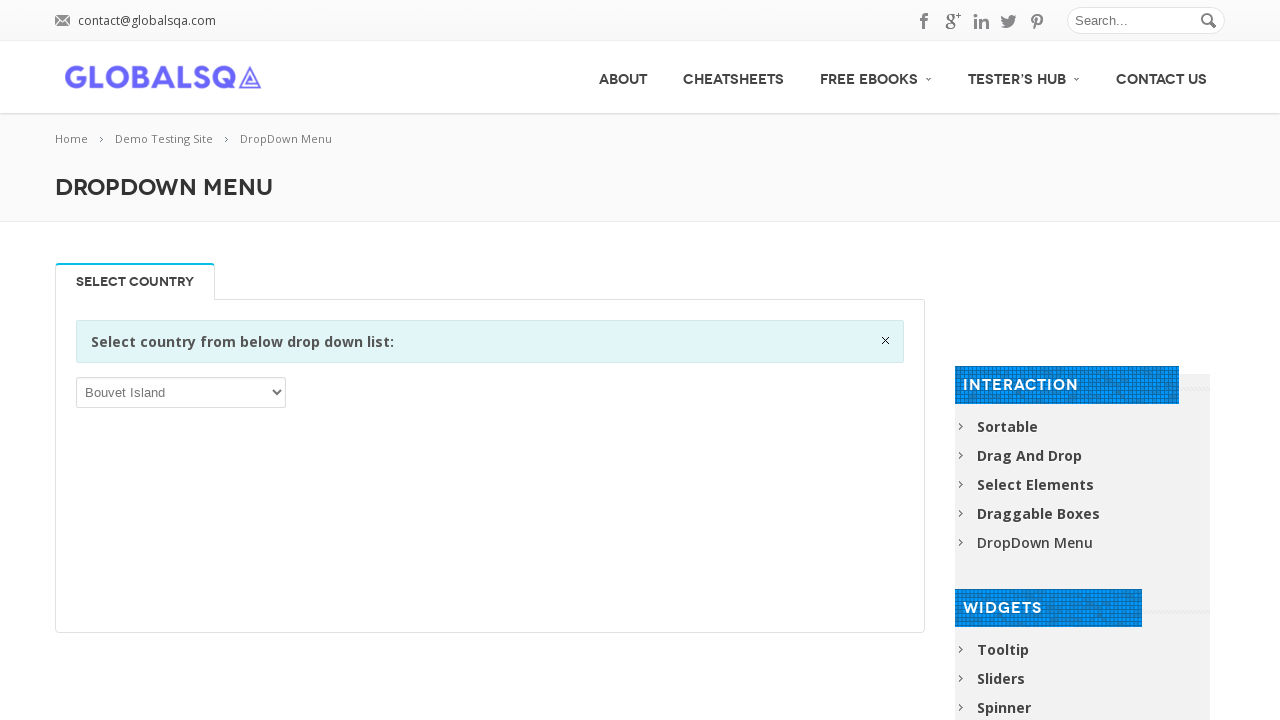

Selected dropdown option 'Brazil' on select >> nth=0
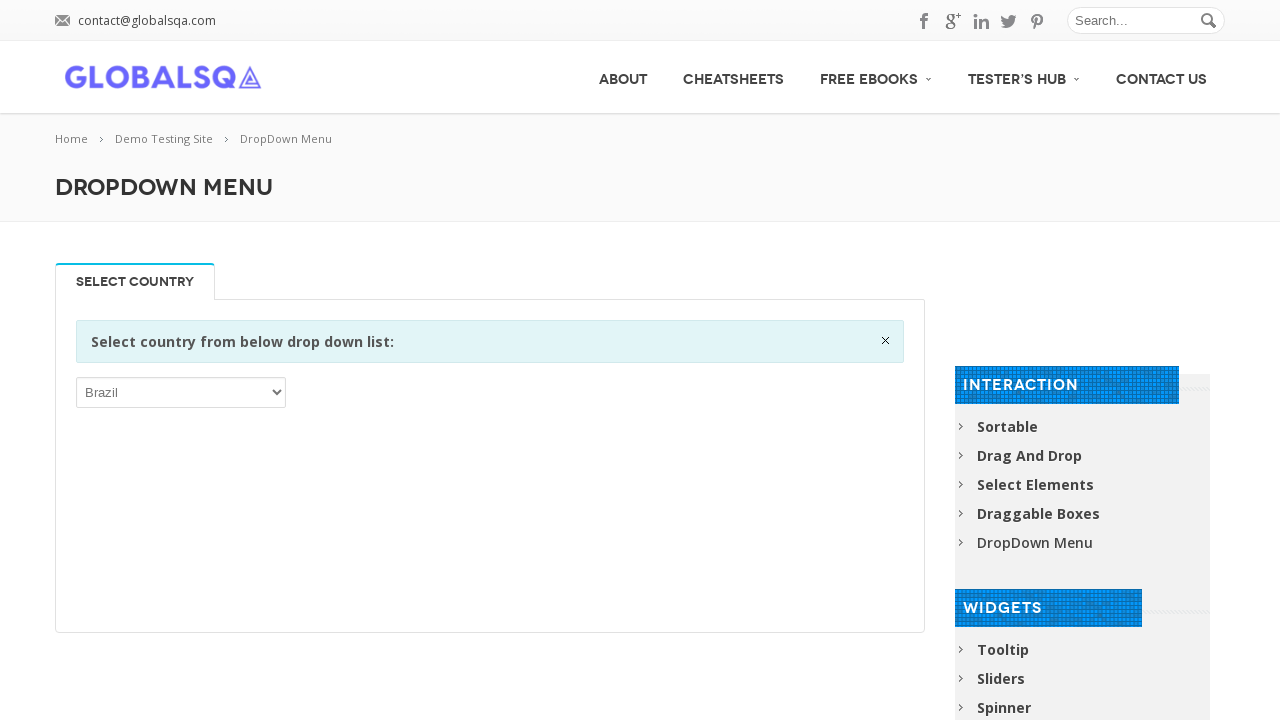

Waited 1 second after selecting 'Brazil'
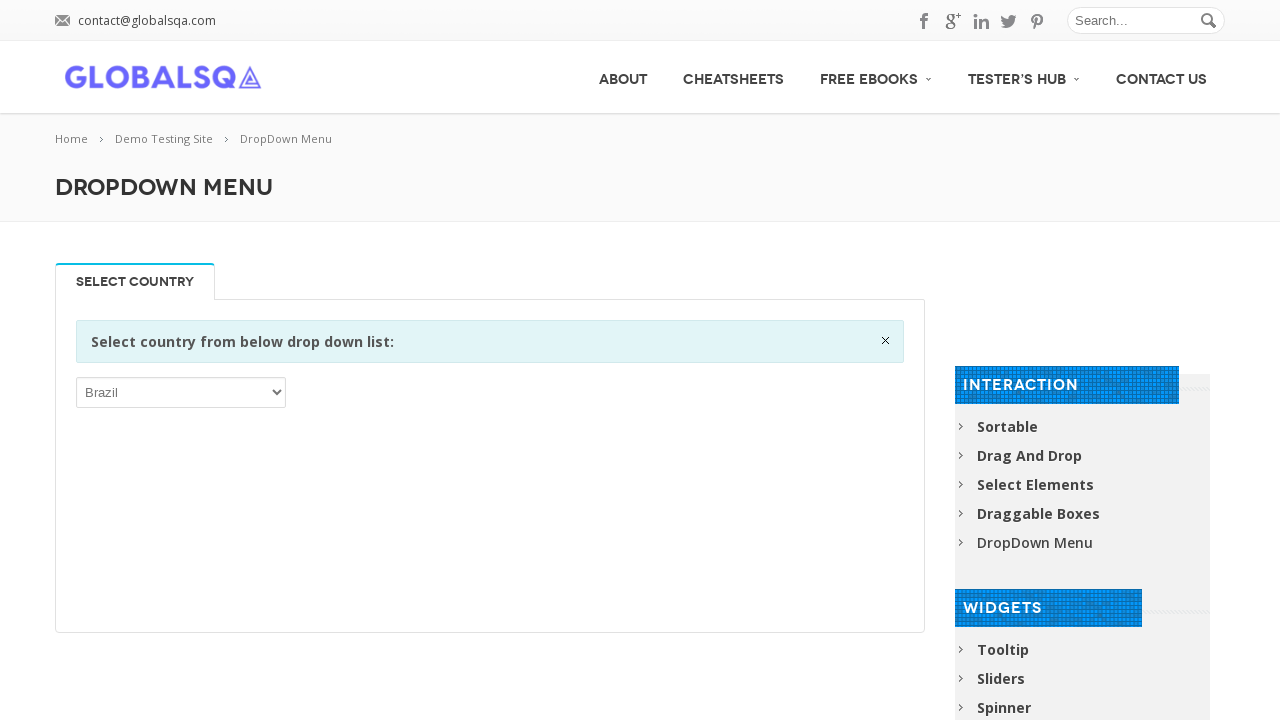

Selected dropdown option 'British Indian Ocean Territory' on select >> nth=0
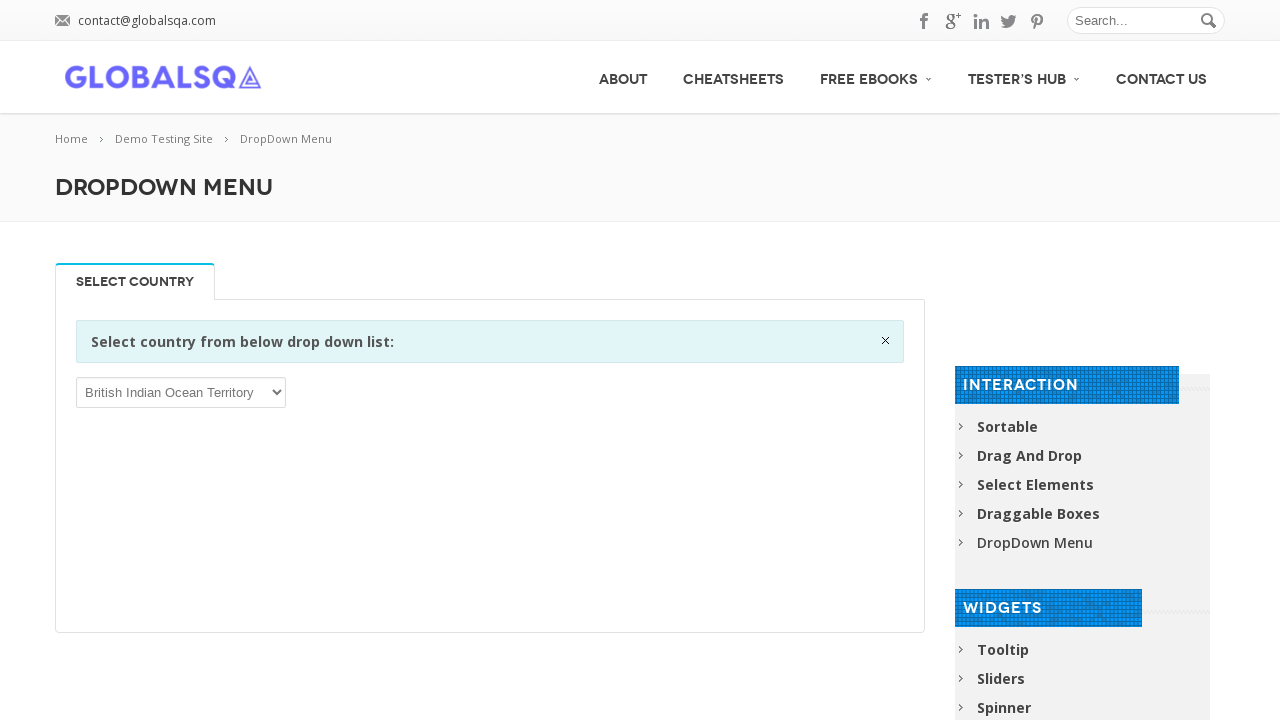

Waited 1 second after selecting 'British Indian Ocean Territory'
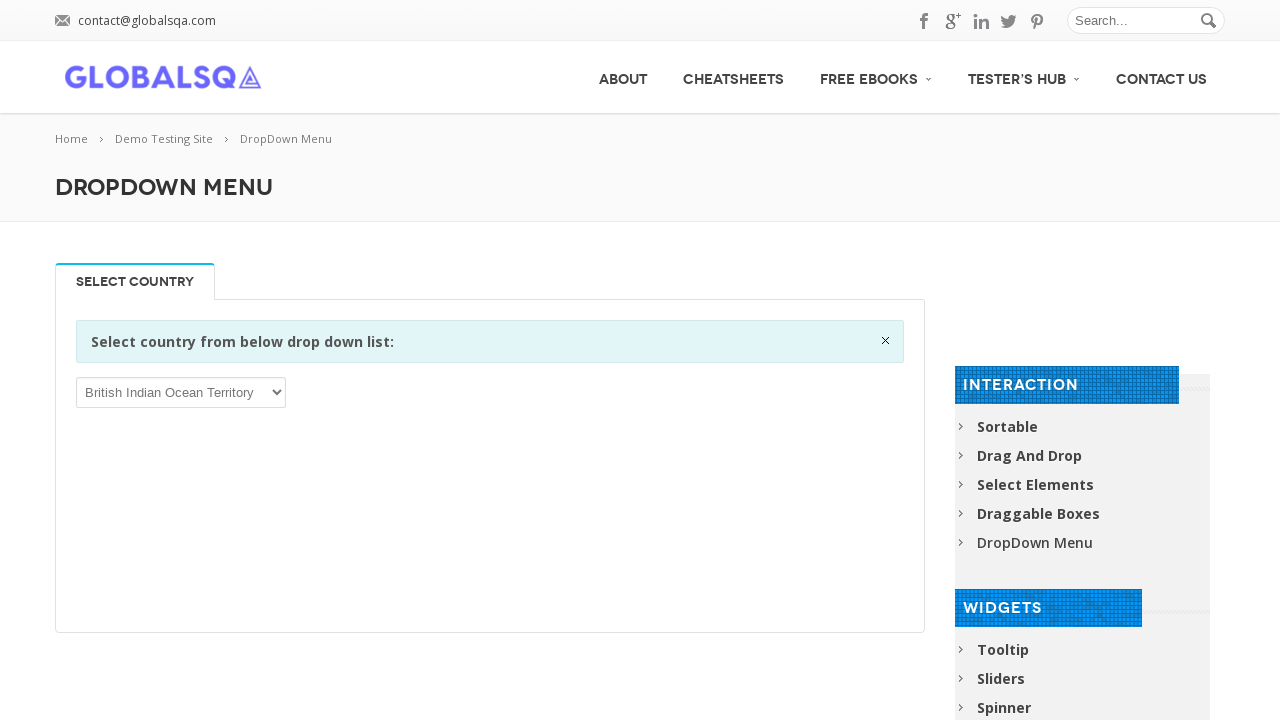

Selected dropdown option 'Brunei Darussalam' on select >> nth=0
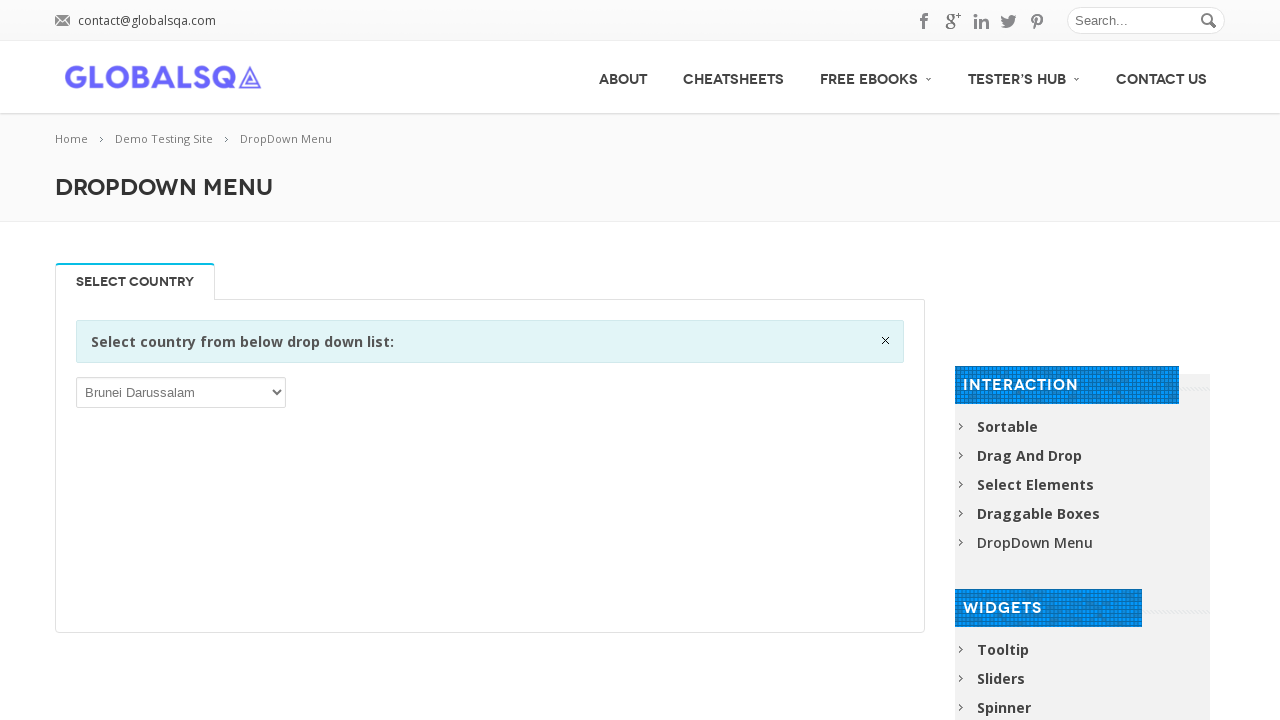

Waited 1 second after selecting 'Brunei Darussalam'
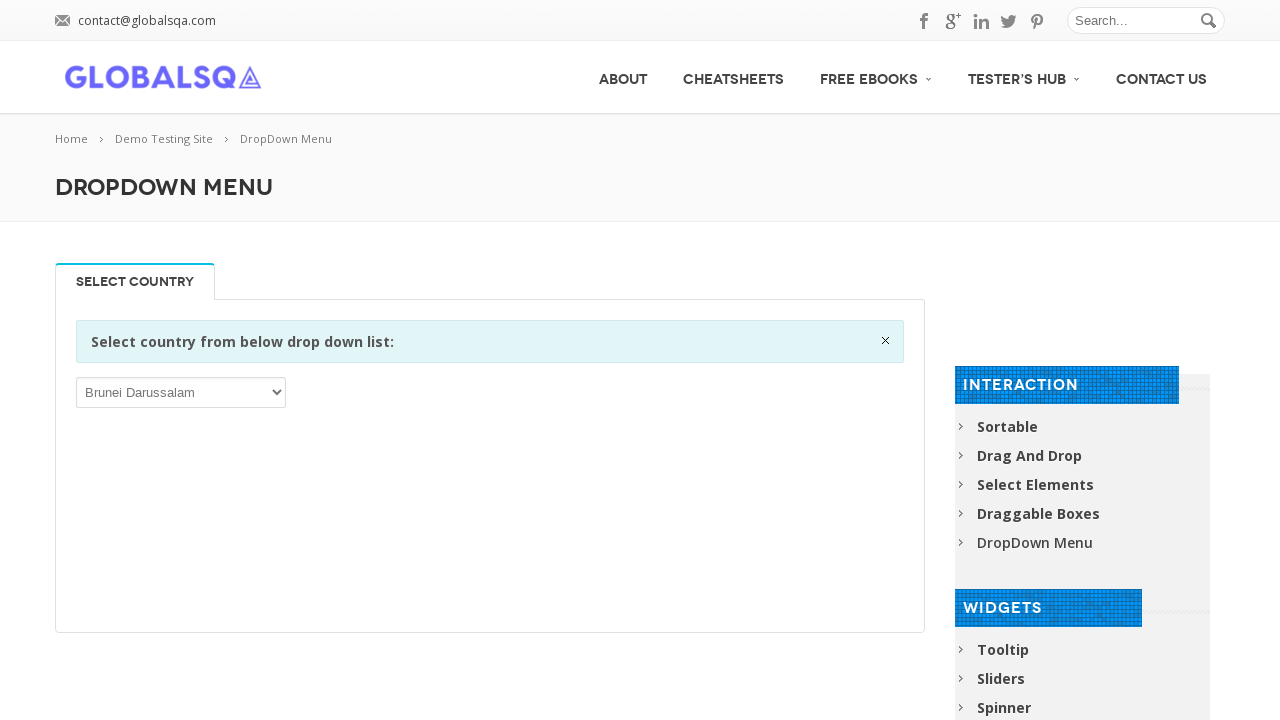

Selected dropdown option 'Bulgaria' on select >> nth=0
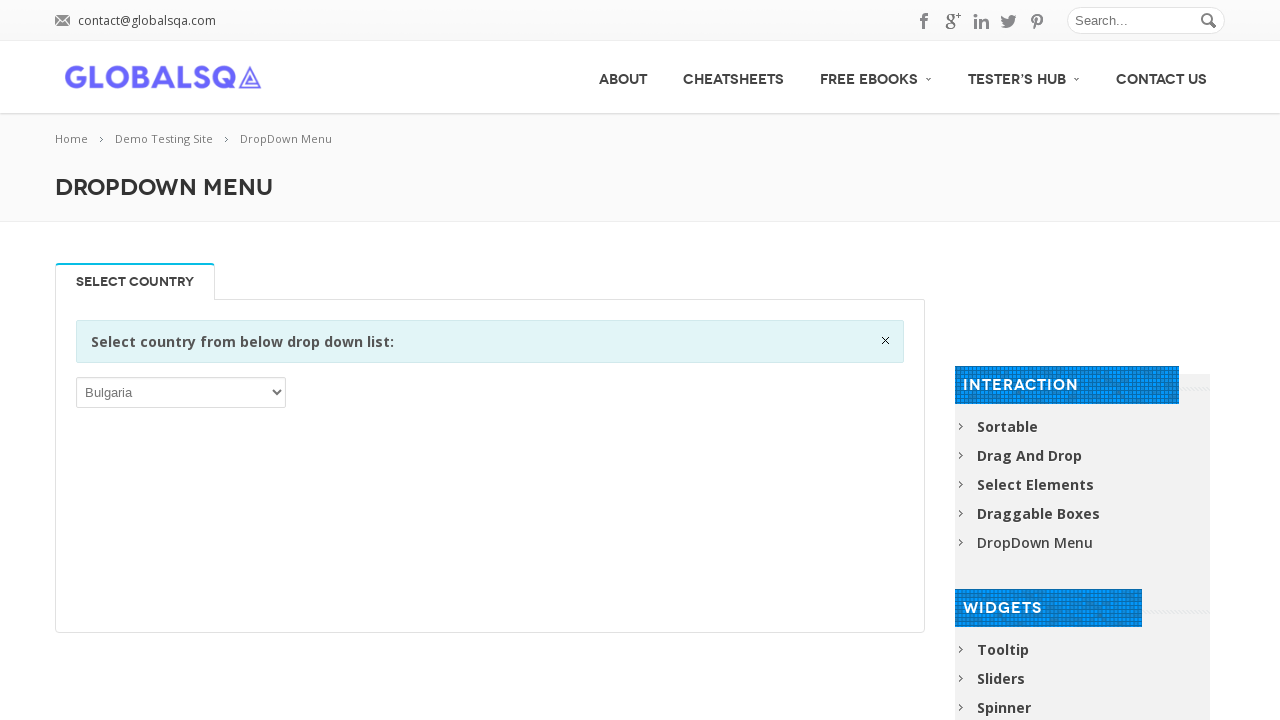

Waited 1 second after selecting 'Bulgaria'
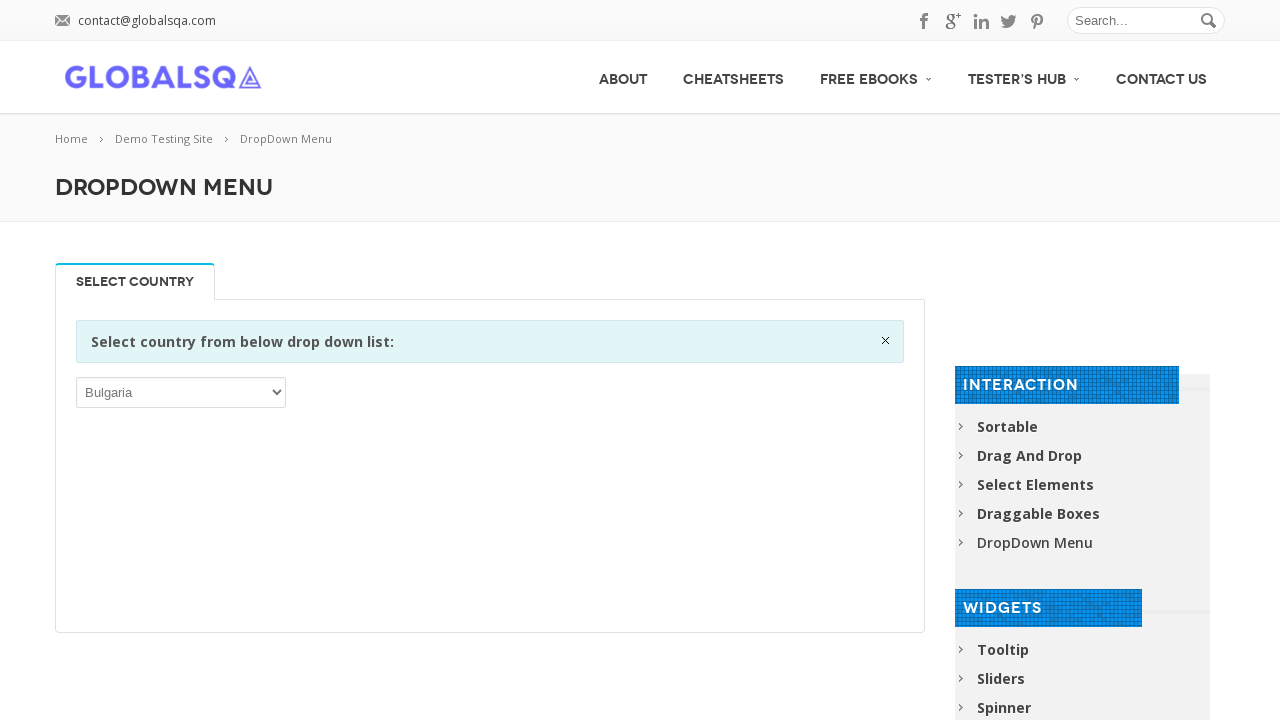

Selected dropdown option 'Burkina Faso' on select >> nth=0
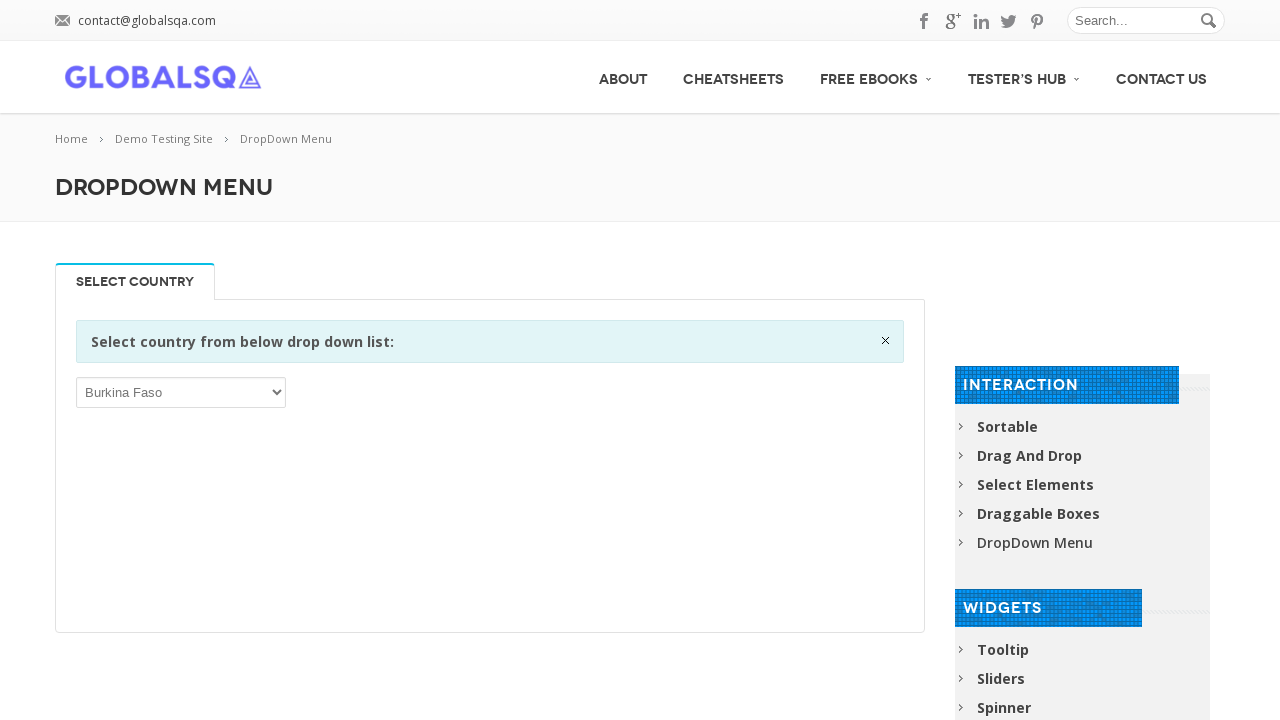

Waited 1 second after selecting 'Burkina Faso'
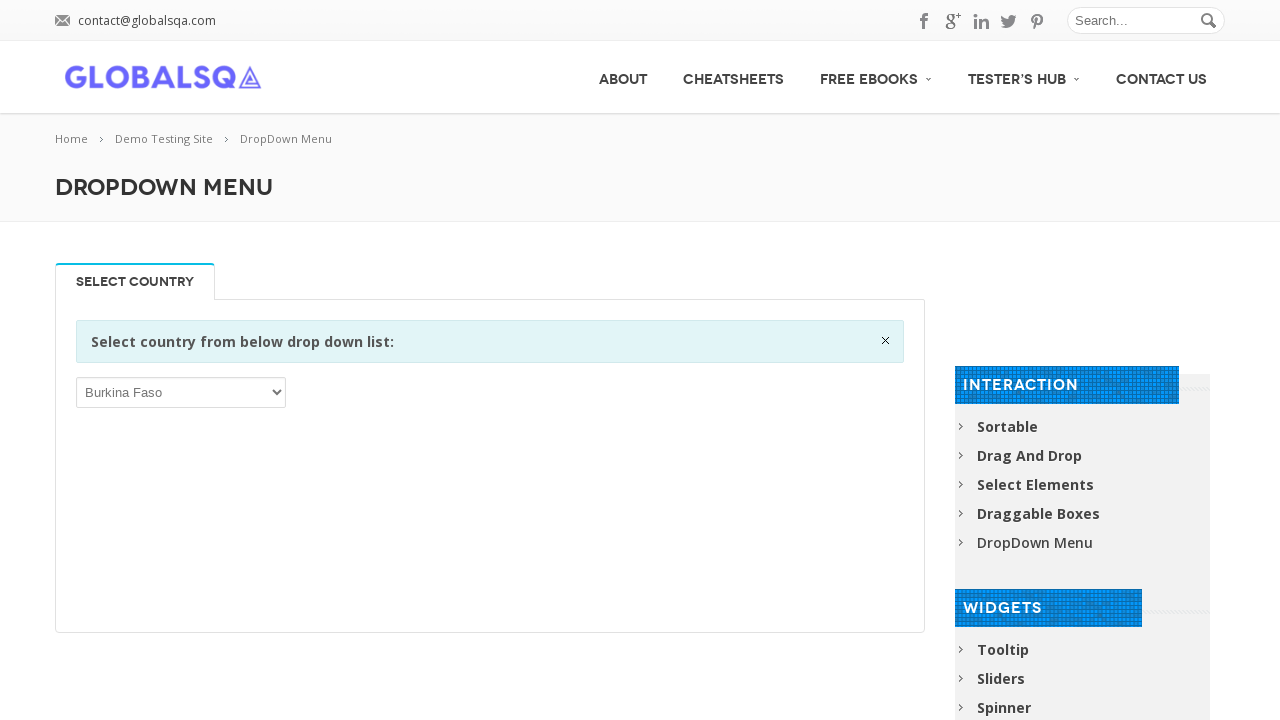

Selected dropdown option 'Burundi' on select >> nth=0
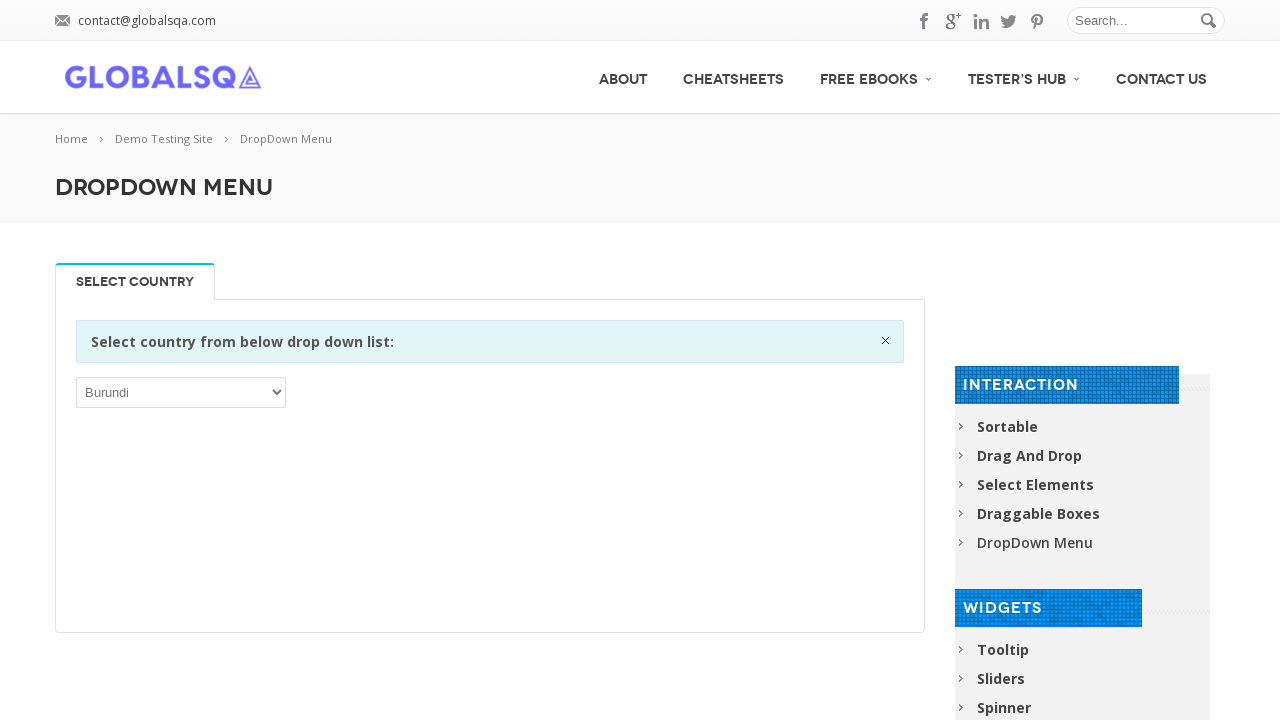

Waited 1 second after selecting 'Burundi'
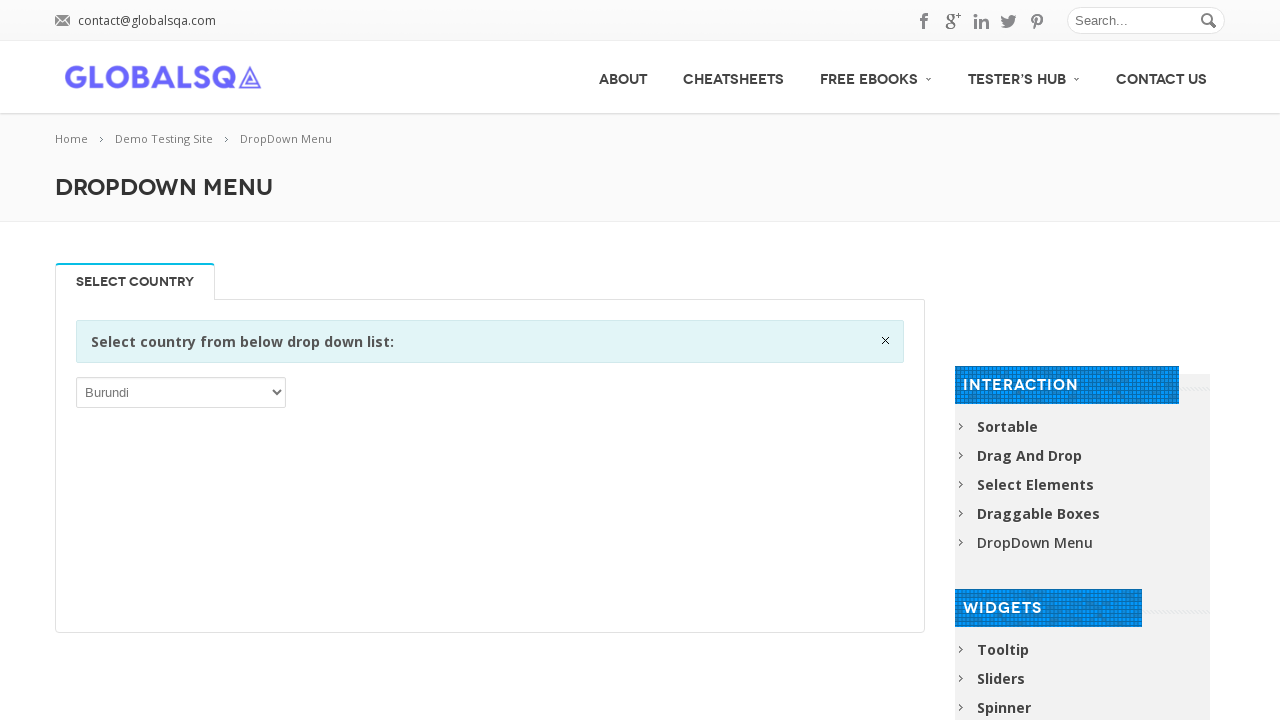

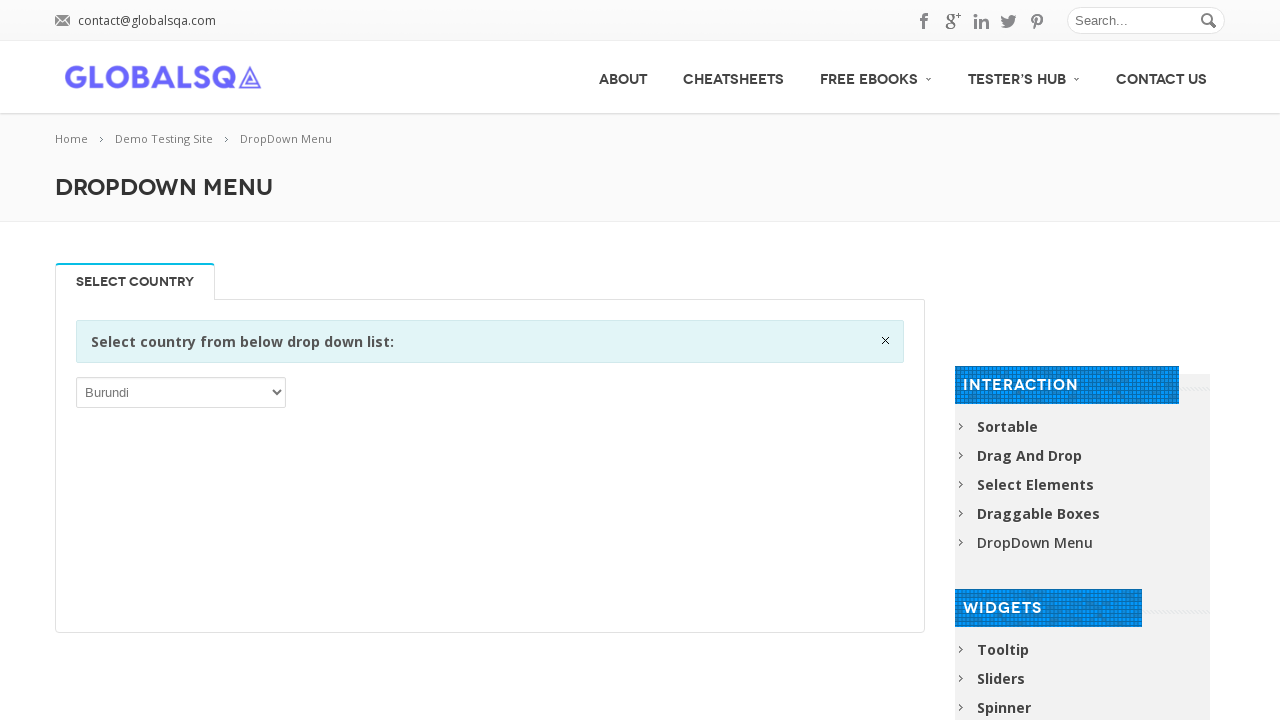